Tests a web application by navigating through multiple pages, randomly modifying CSS elements to simulate visual defects, and capturing screenshots at various resolutions

Starting URL: https://bwpool.azurewebsites.net/

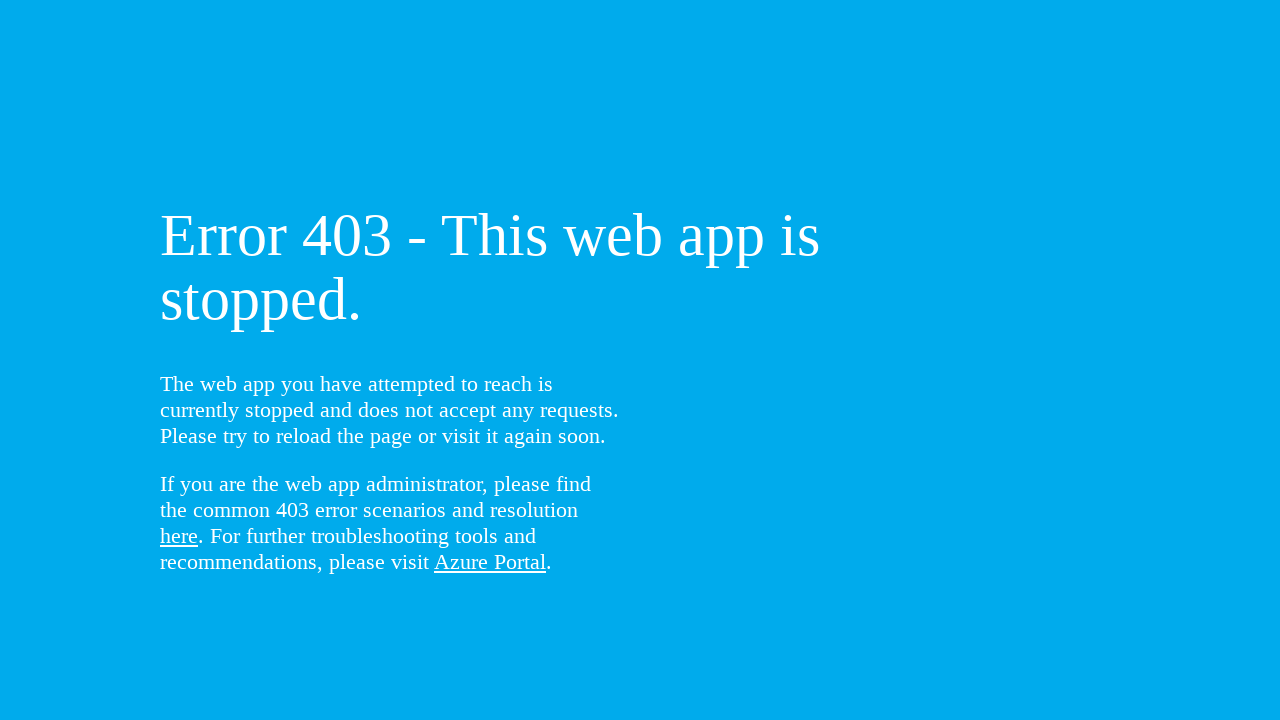

Set viewport to desktop resolution (1920x1080)
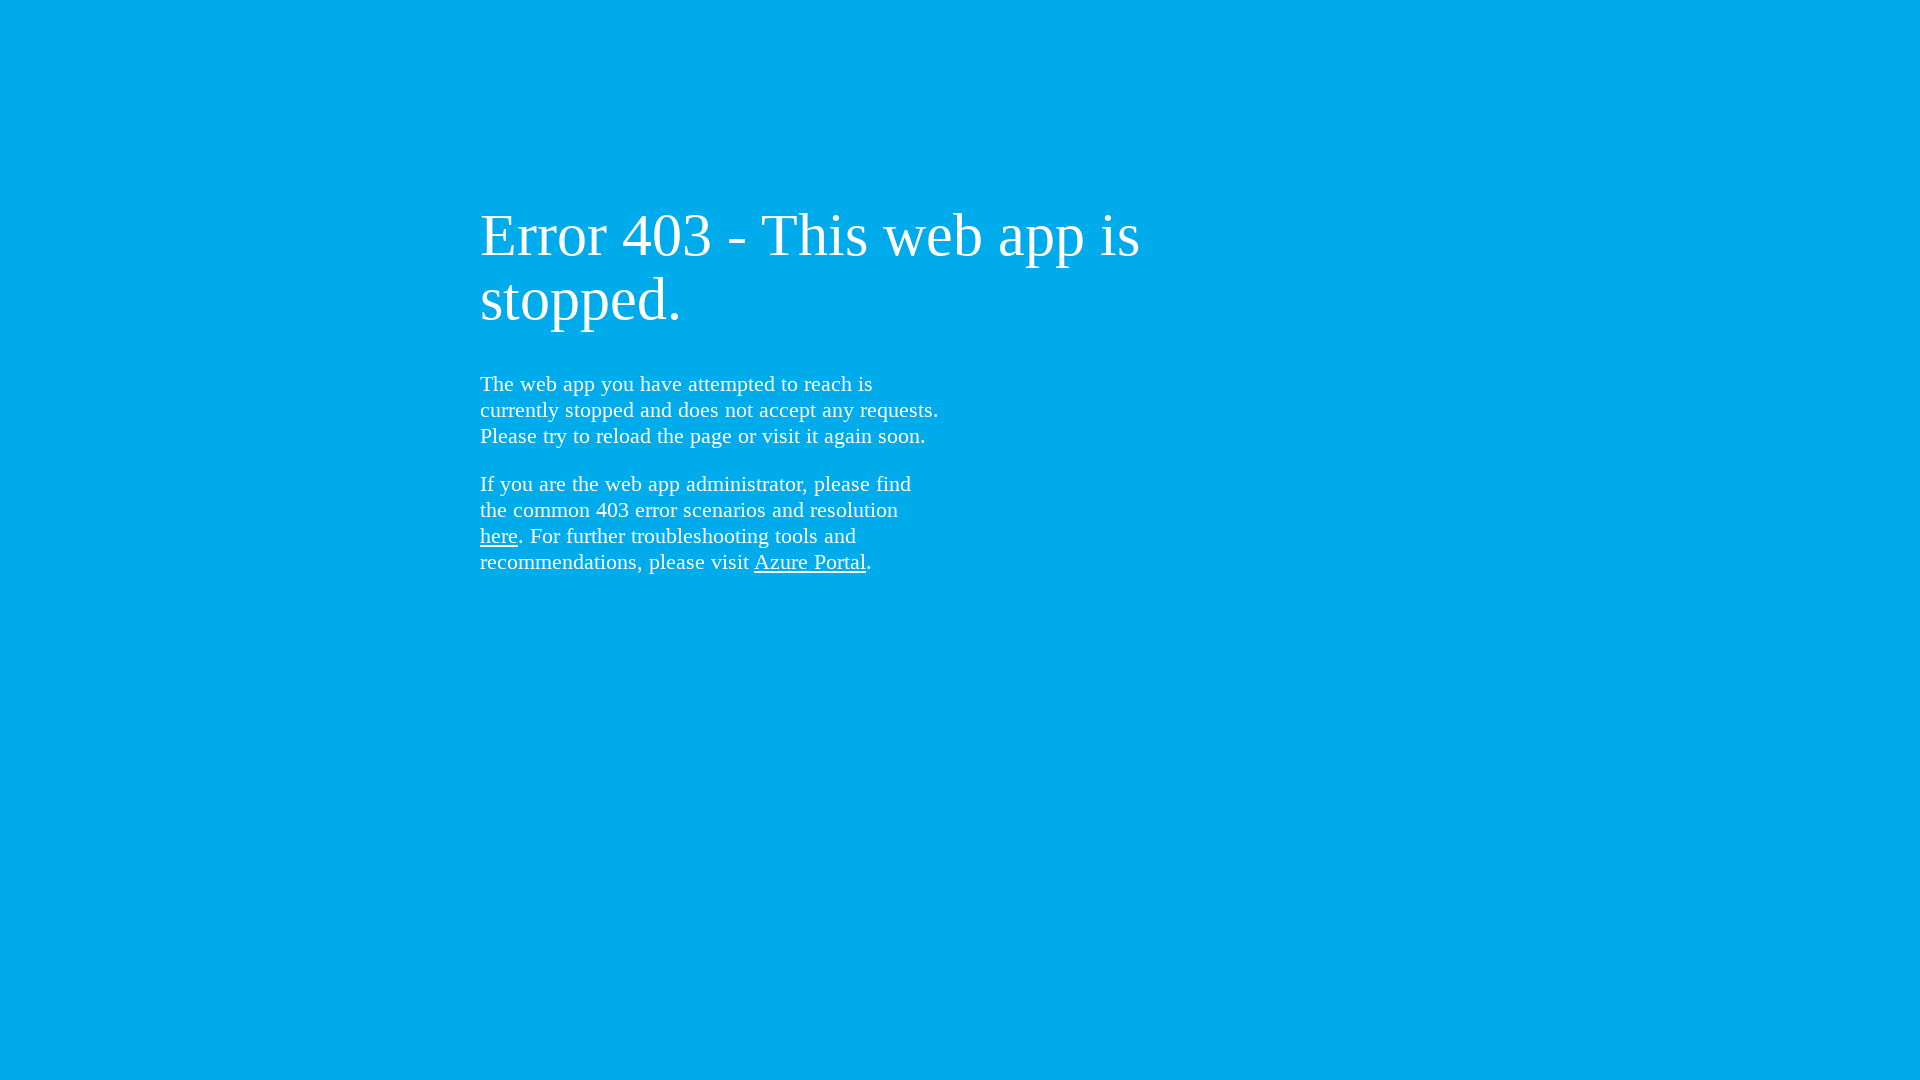

Waited 3 seconds for page to load
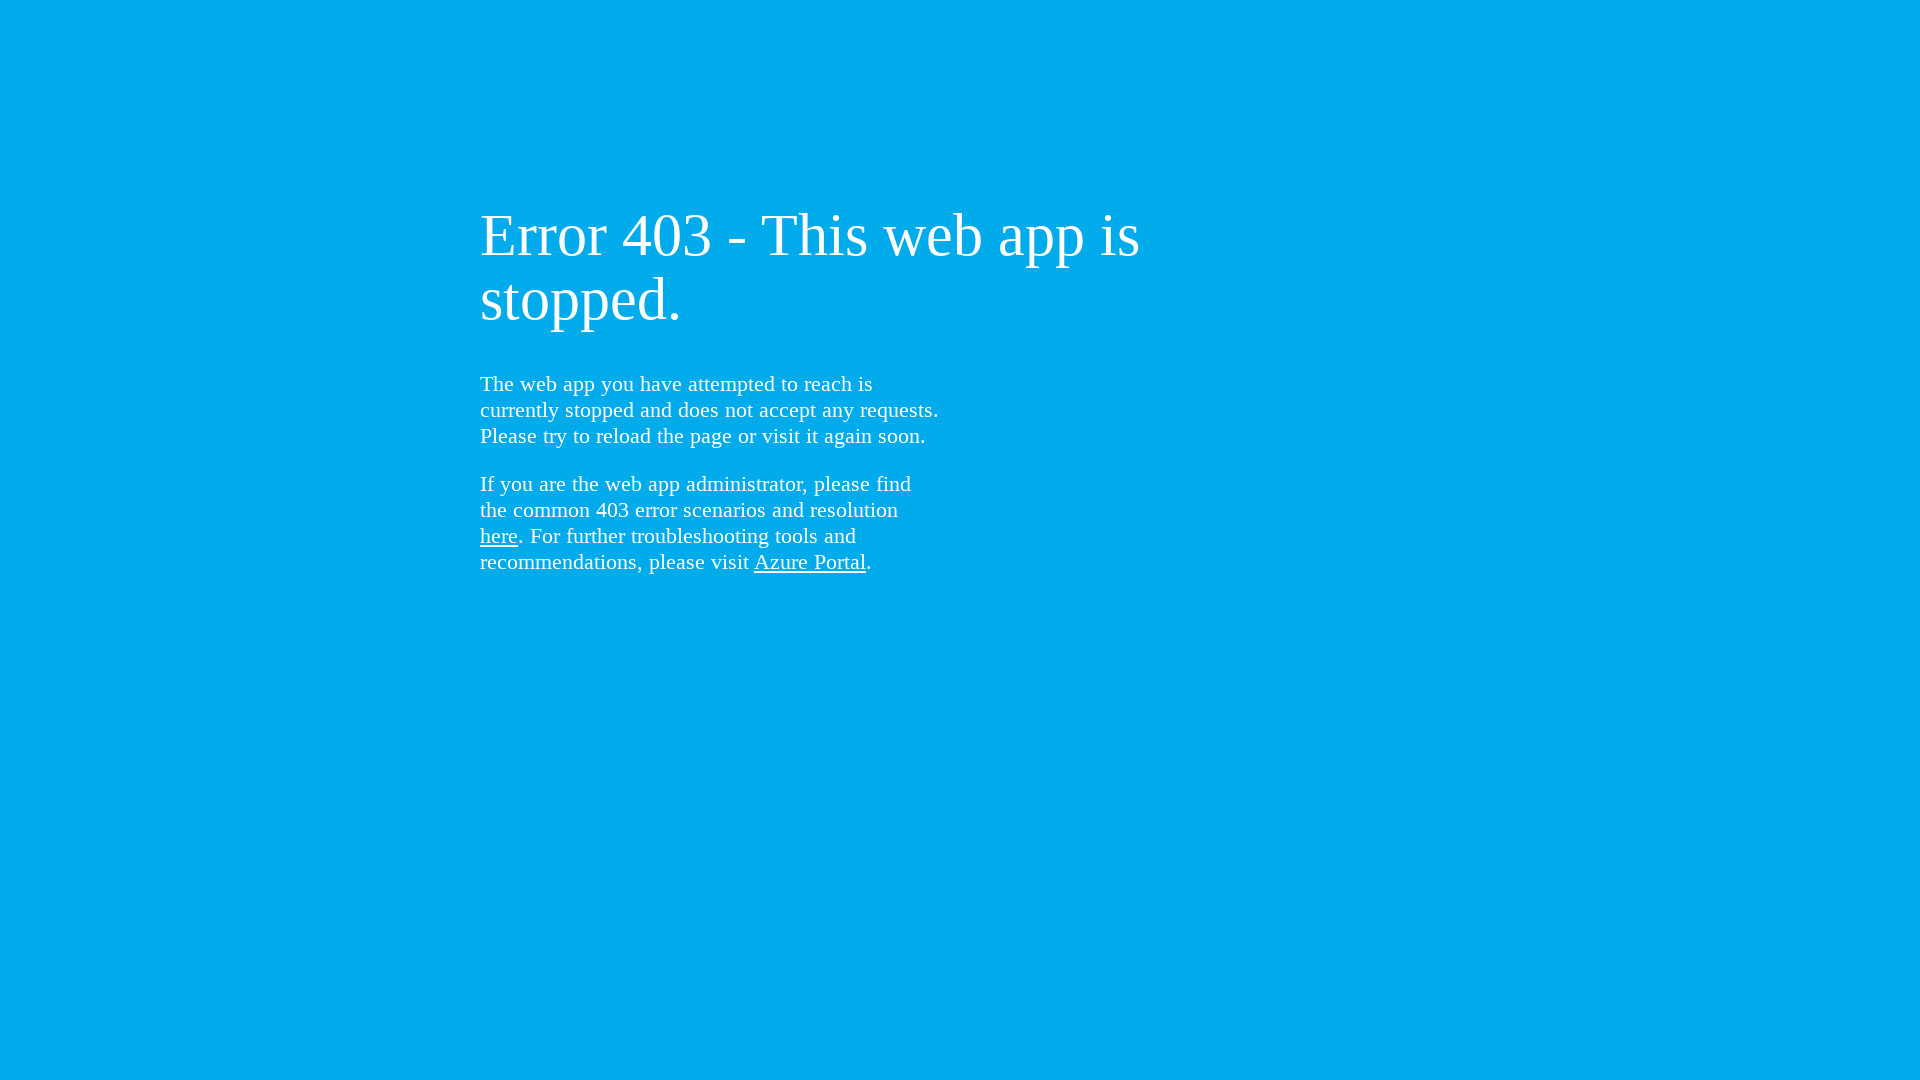

Moved a random element with margin-top of 37px
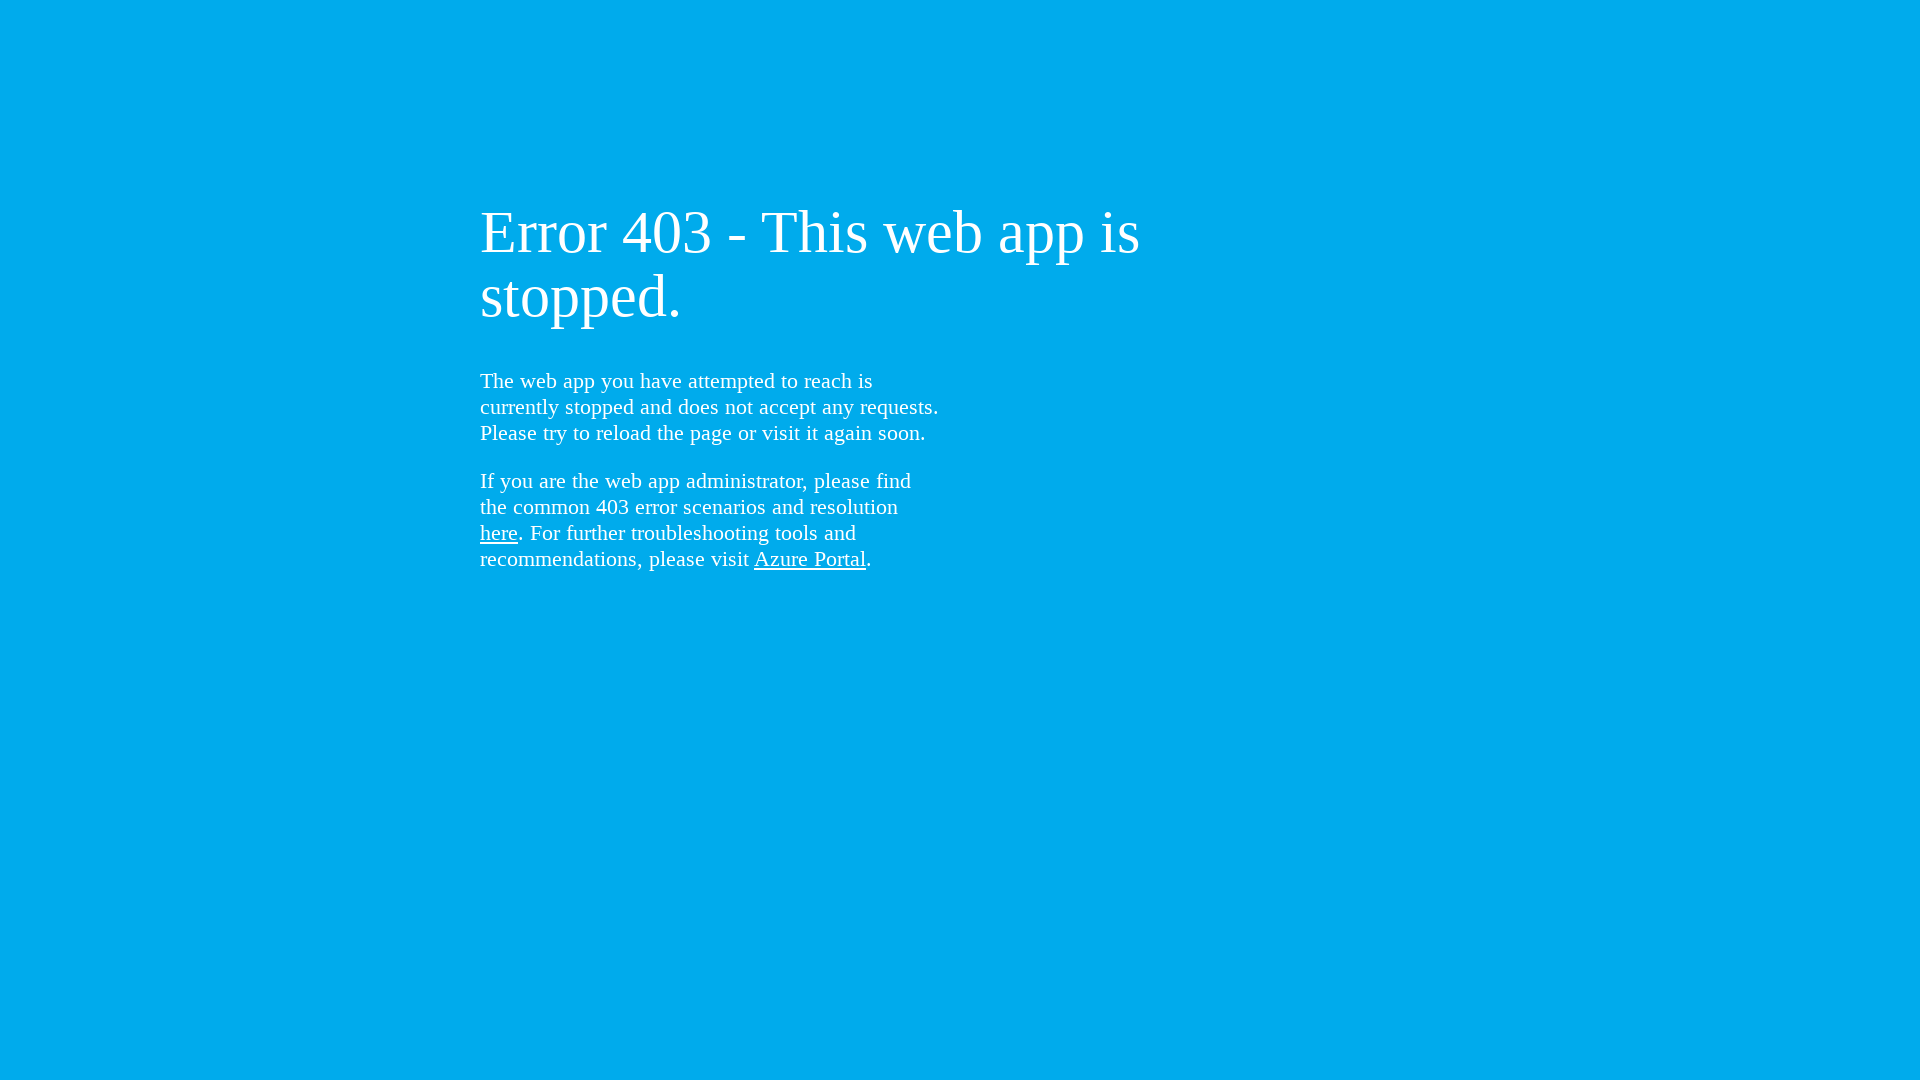

Hid a random element by setting display to none
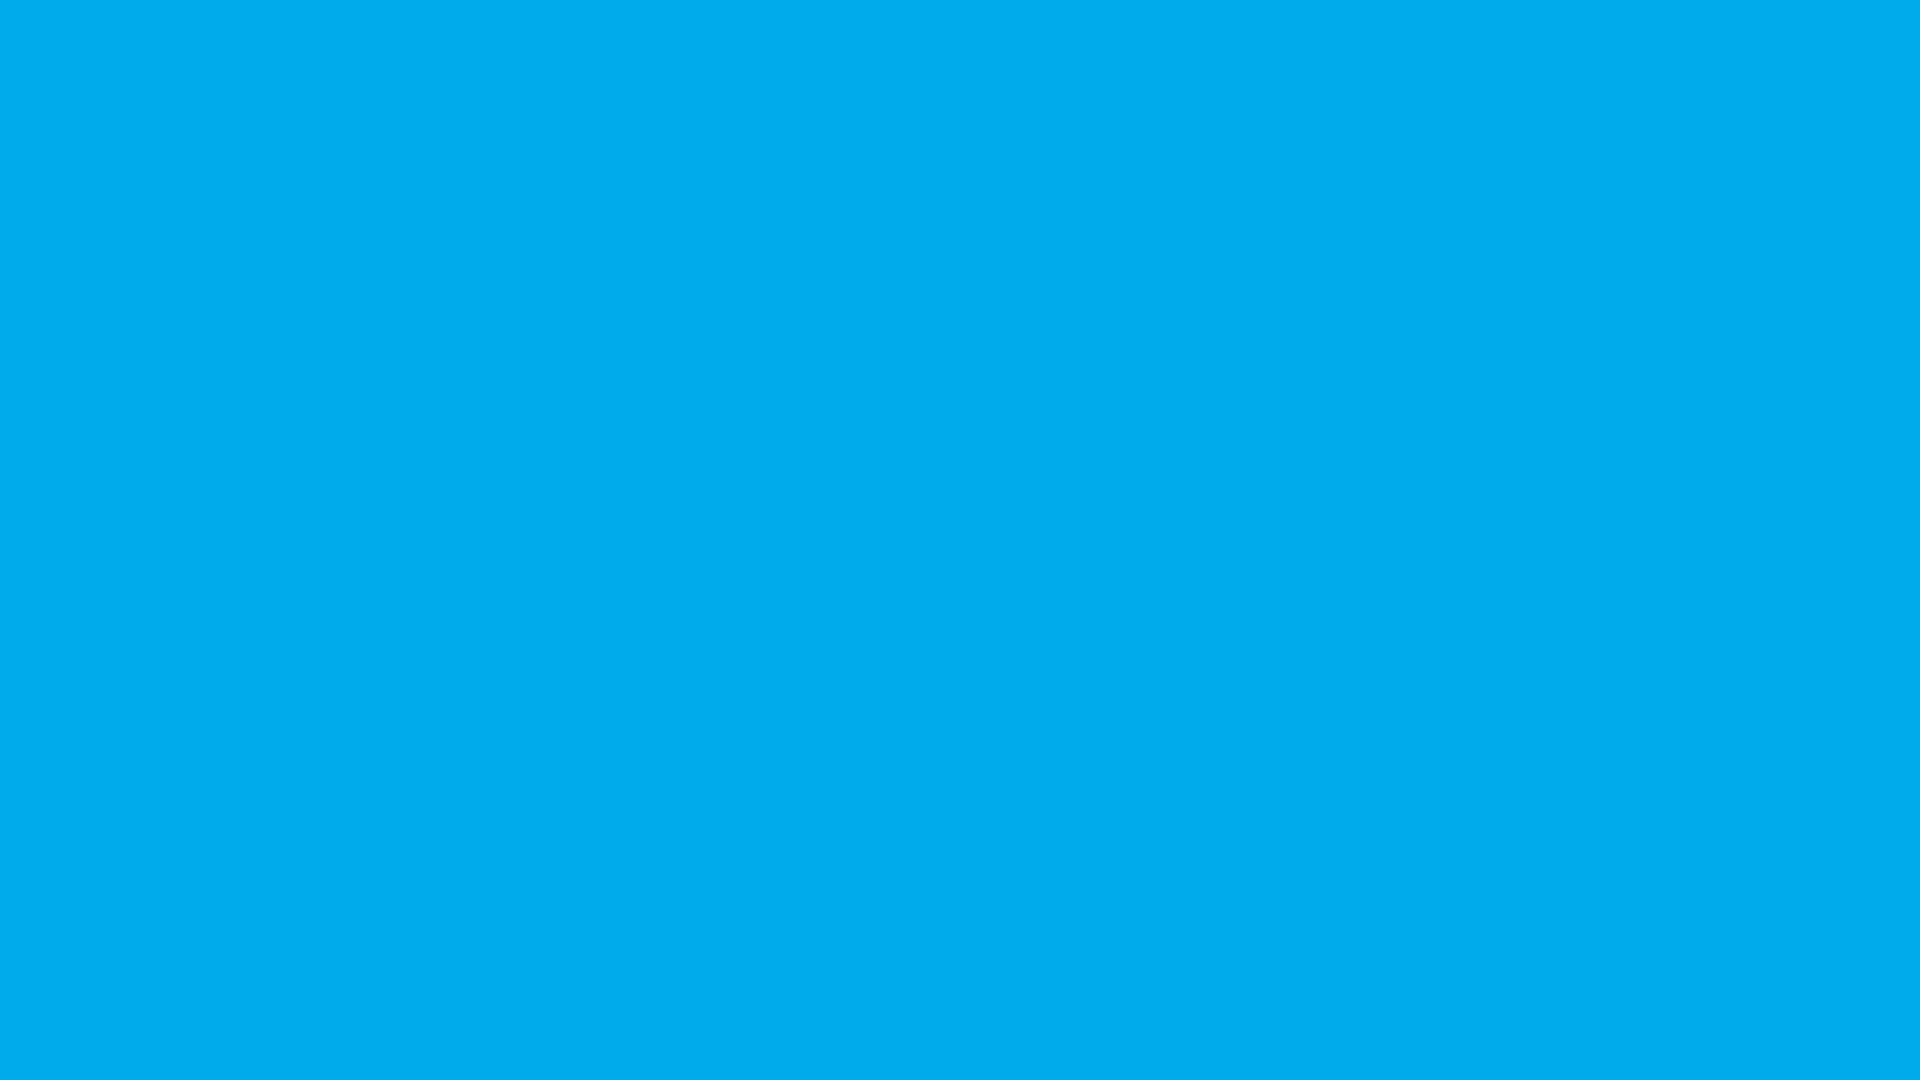

Moved a random element with margin-top of 10px
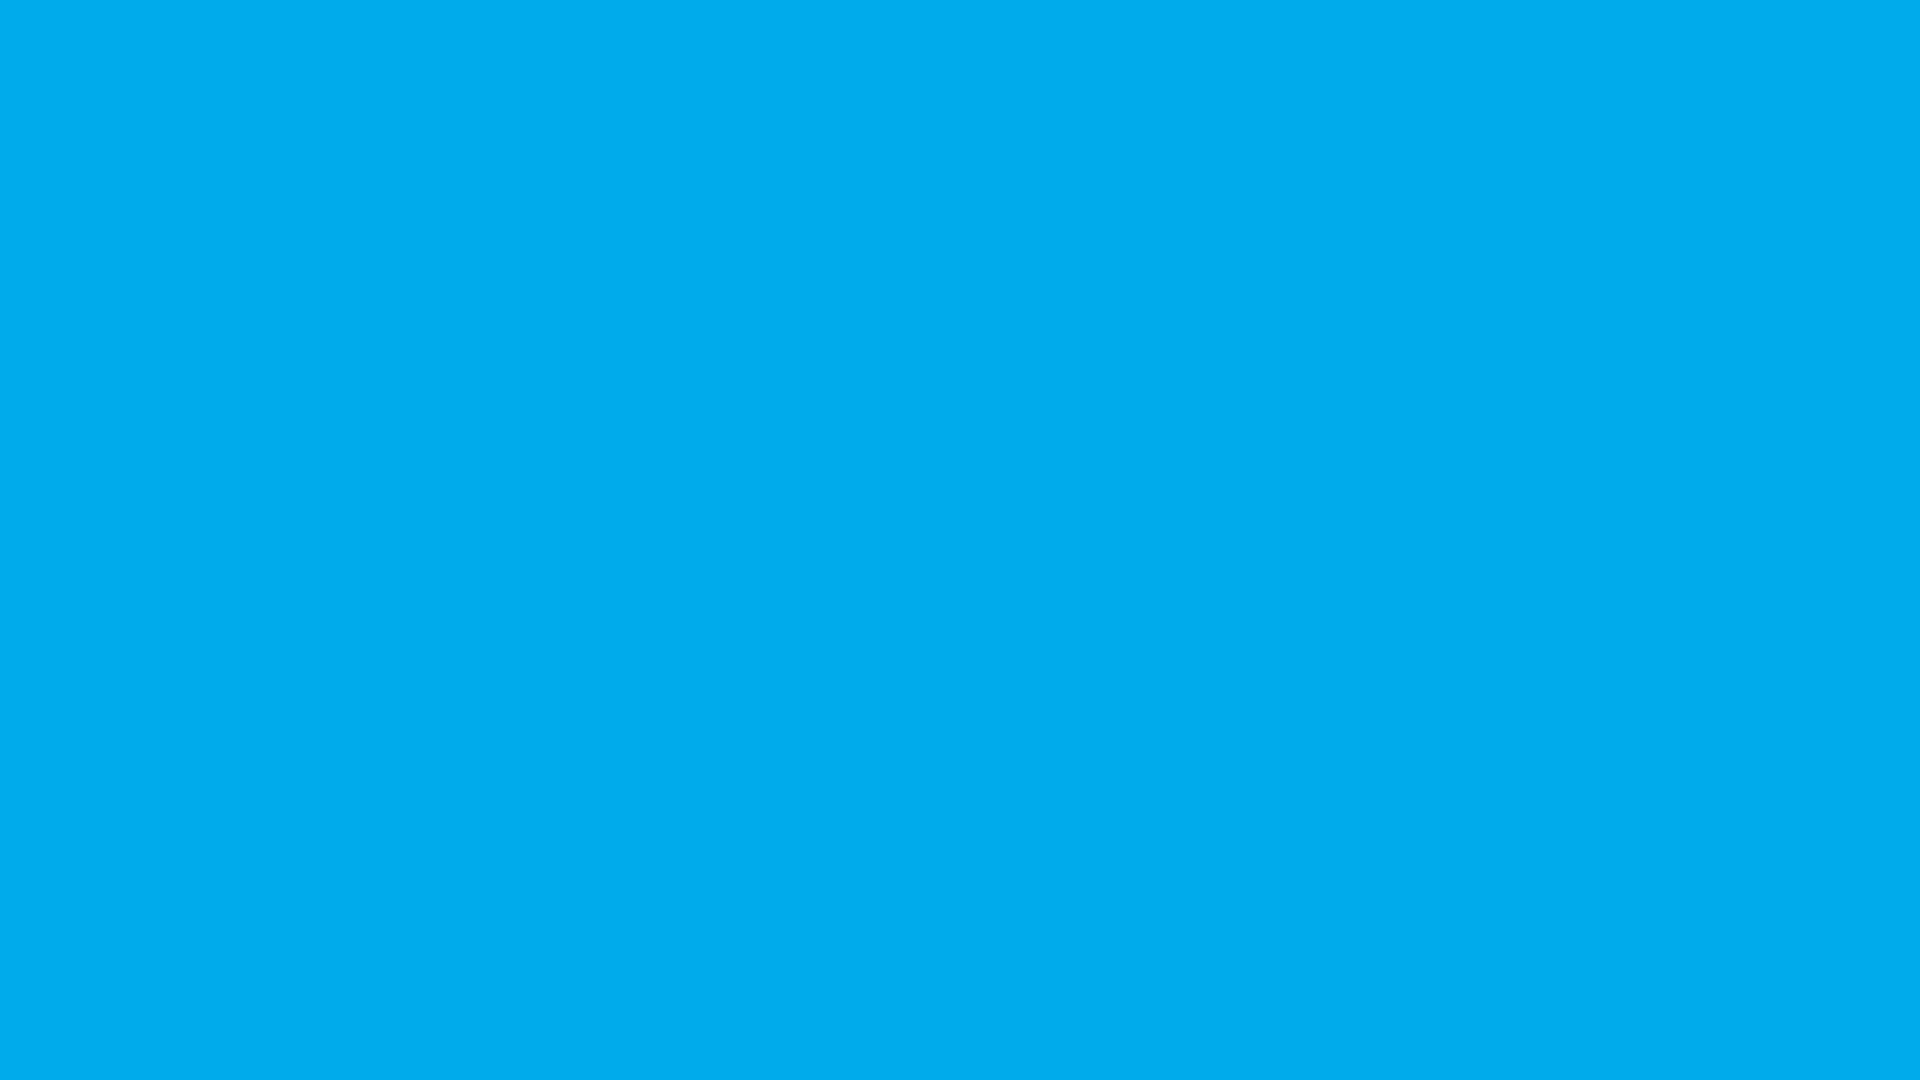

Moved a random element with margin-top of 19px
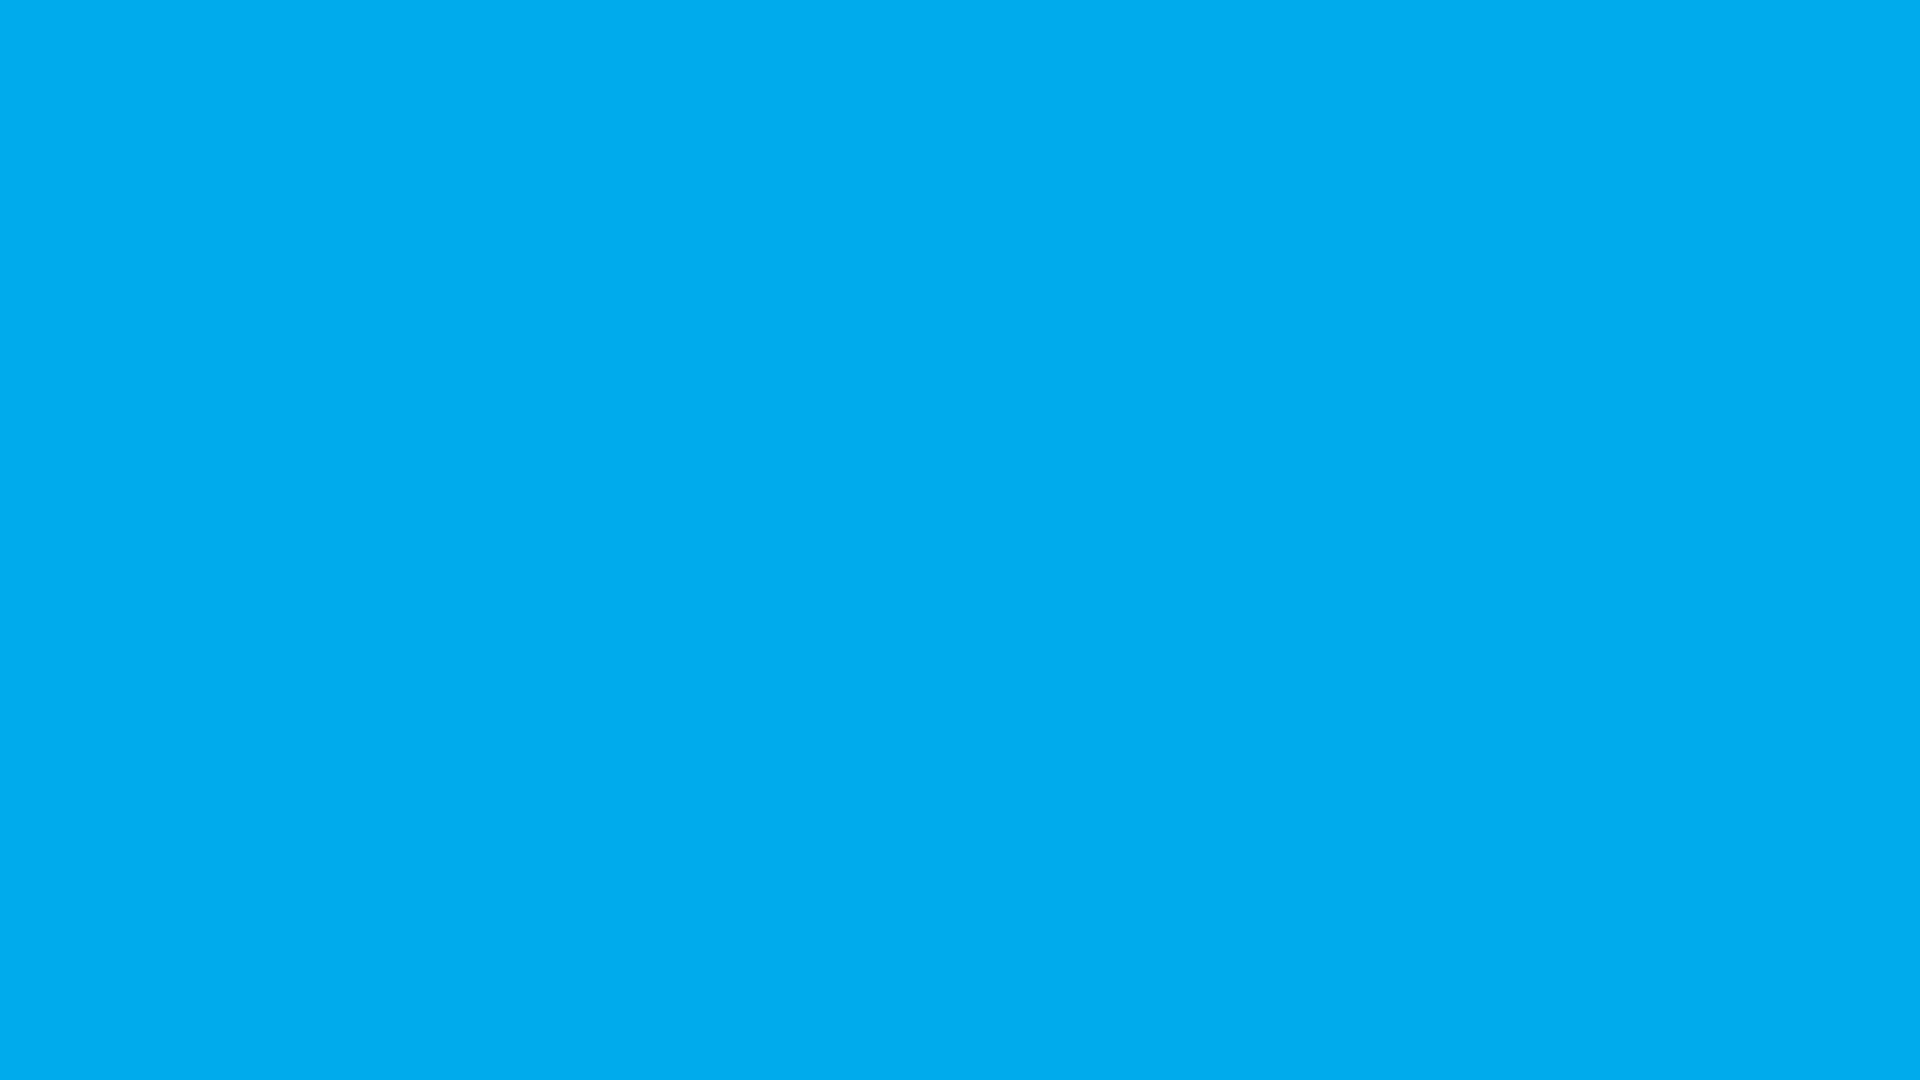

Navigated to https://bwpool.azurewebsites.net/Customer
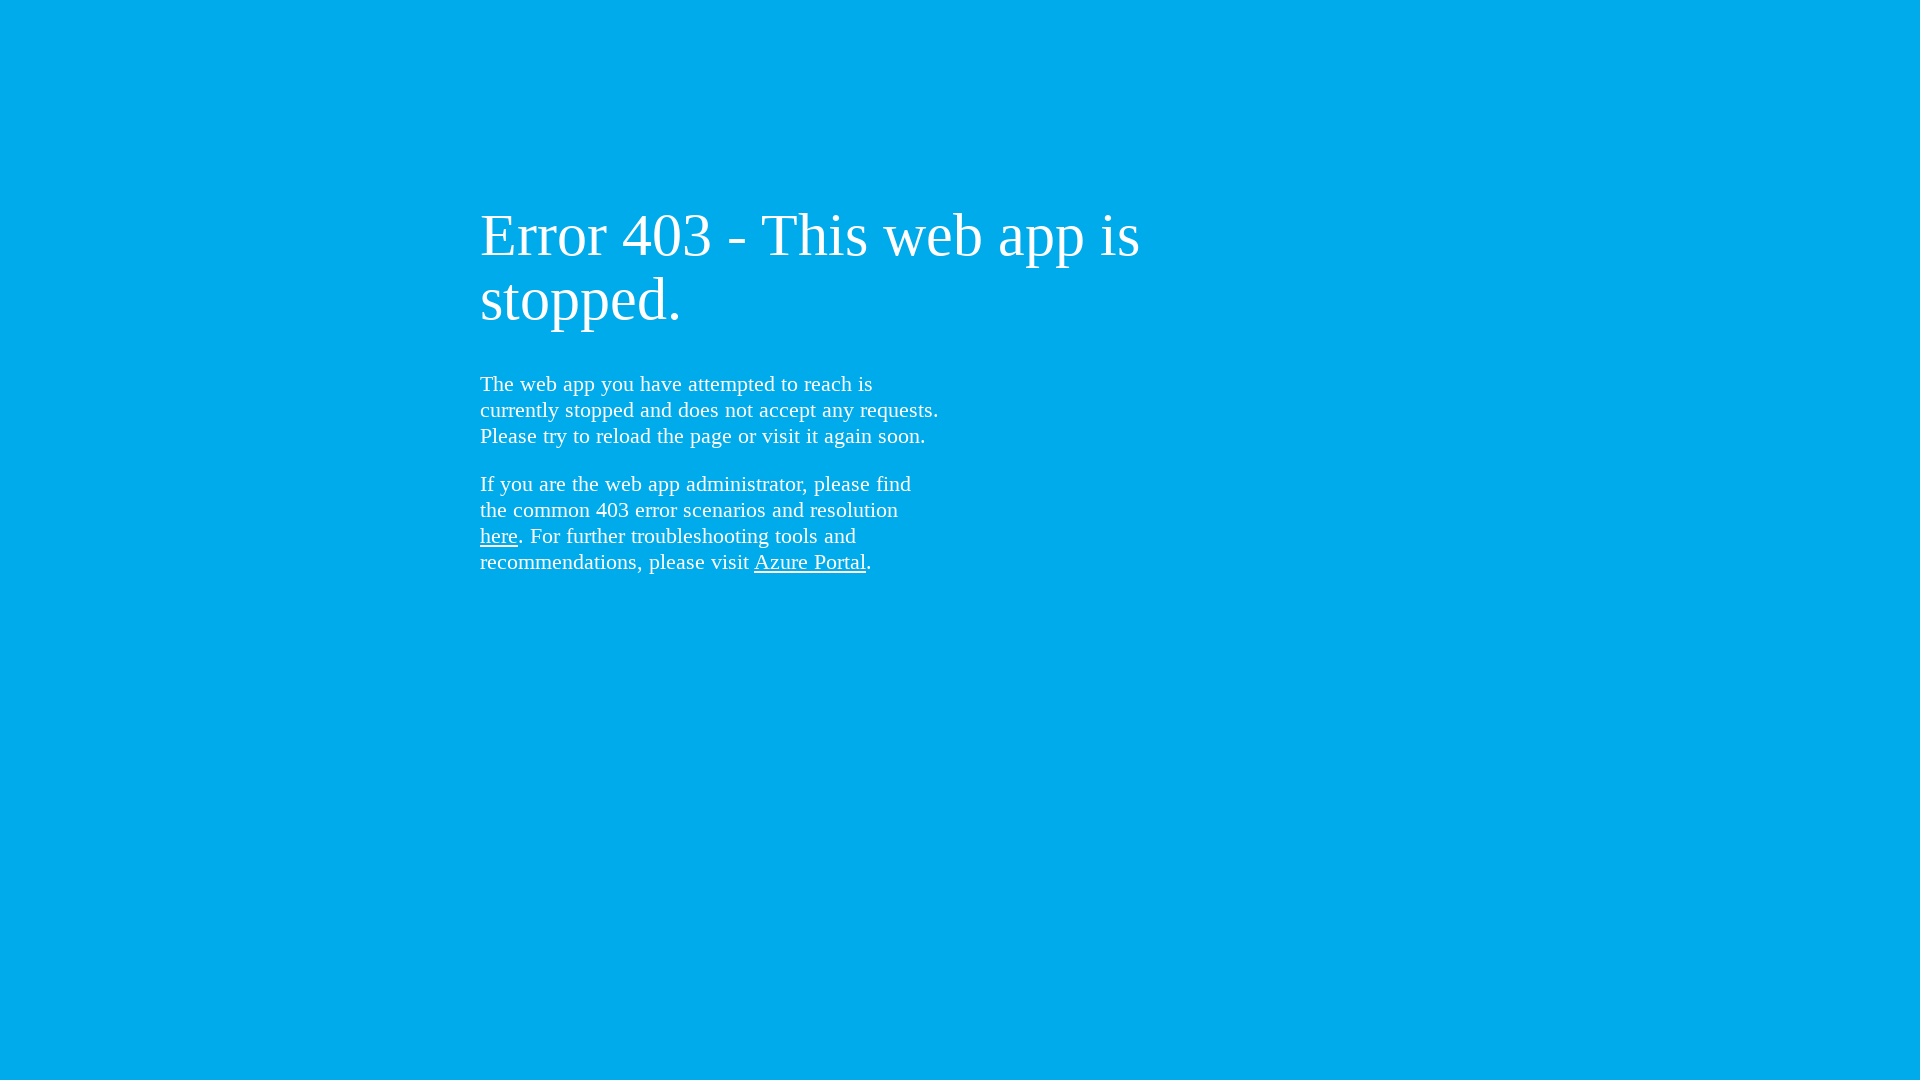

Waited 3 seconds for page to load
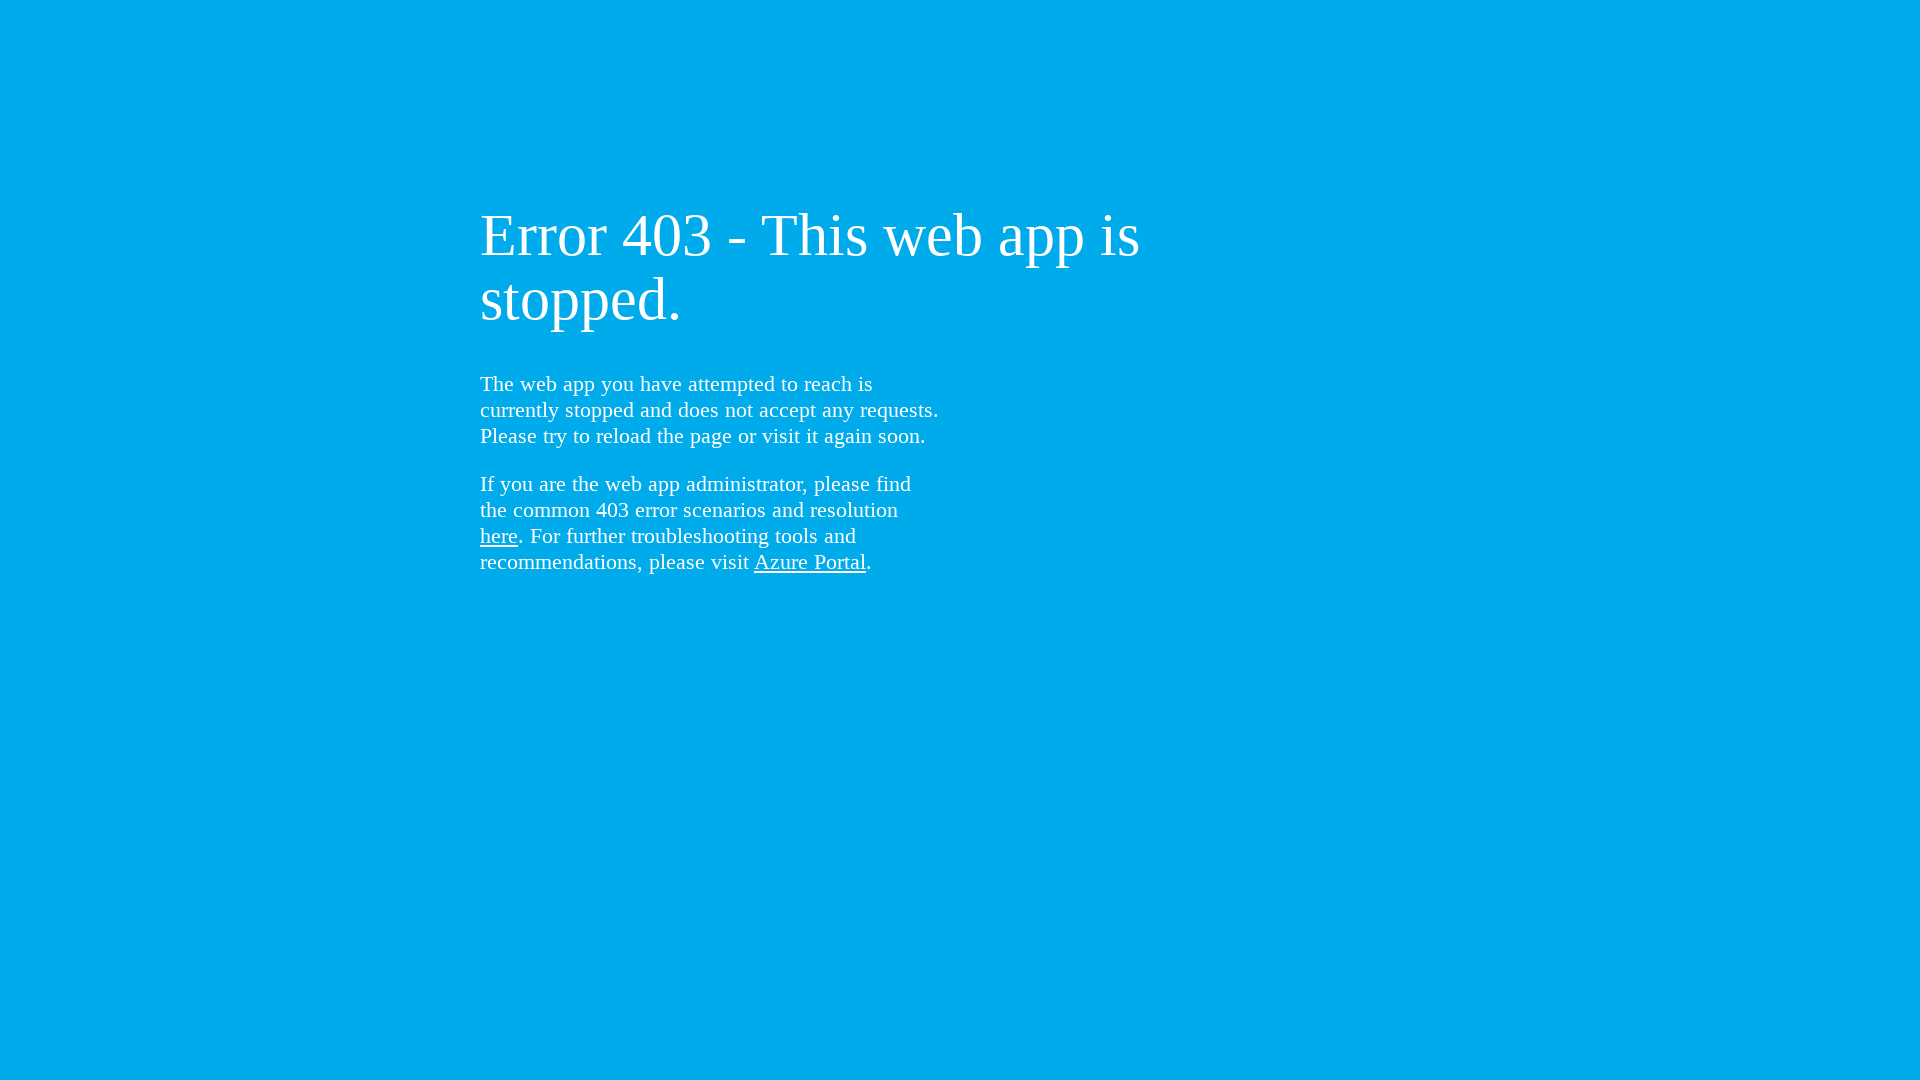

Hid a random element by setting display to none
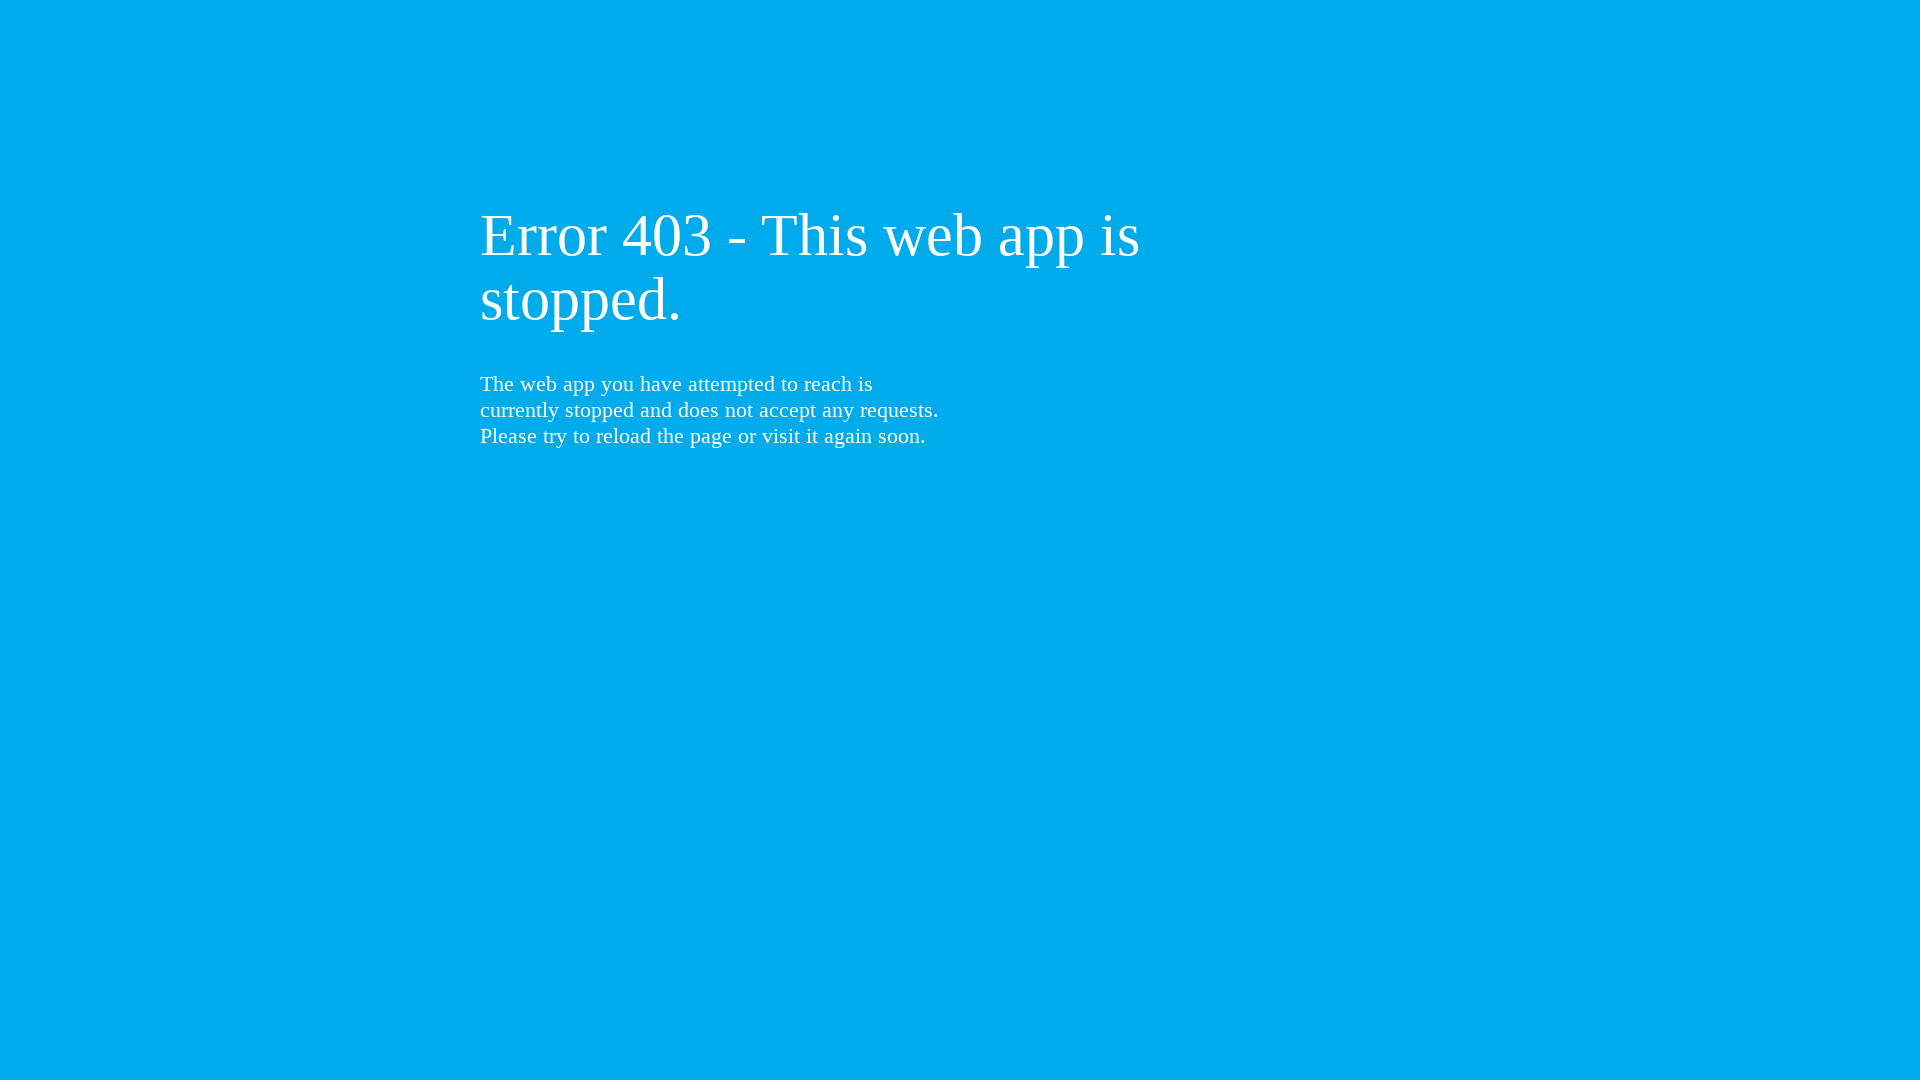

Navigated to https://bwpool.azurewebsites.net/Location
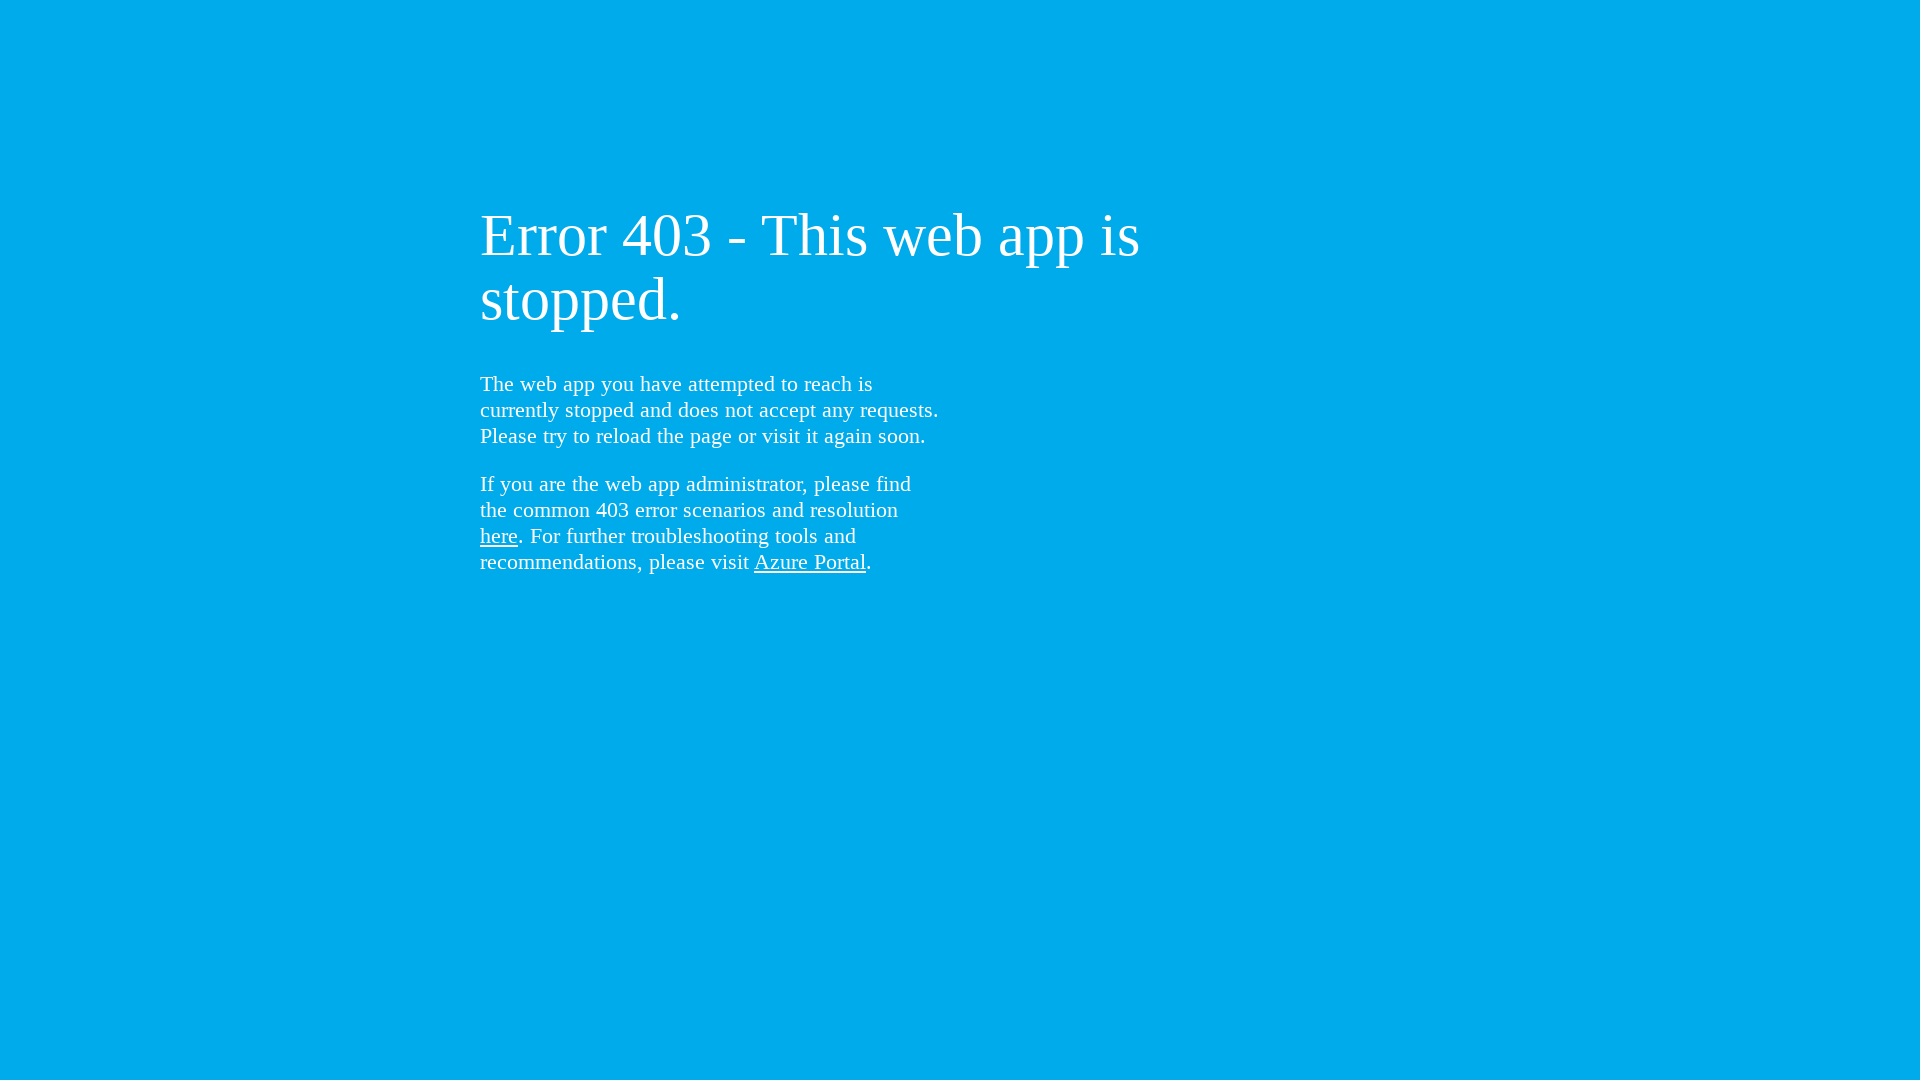

Waited 3 seconds for page to load
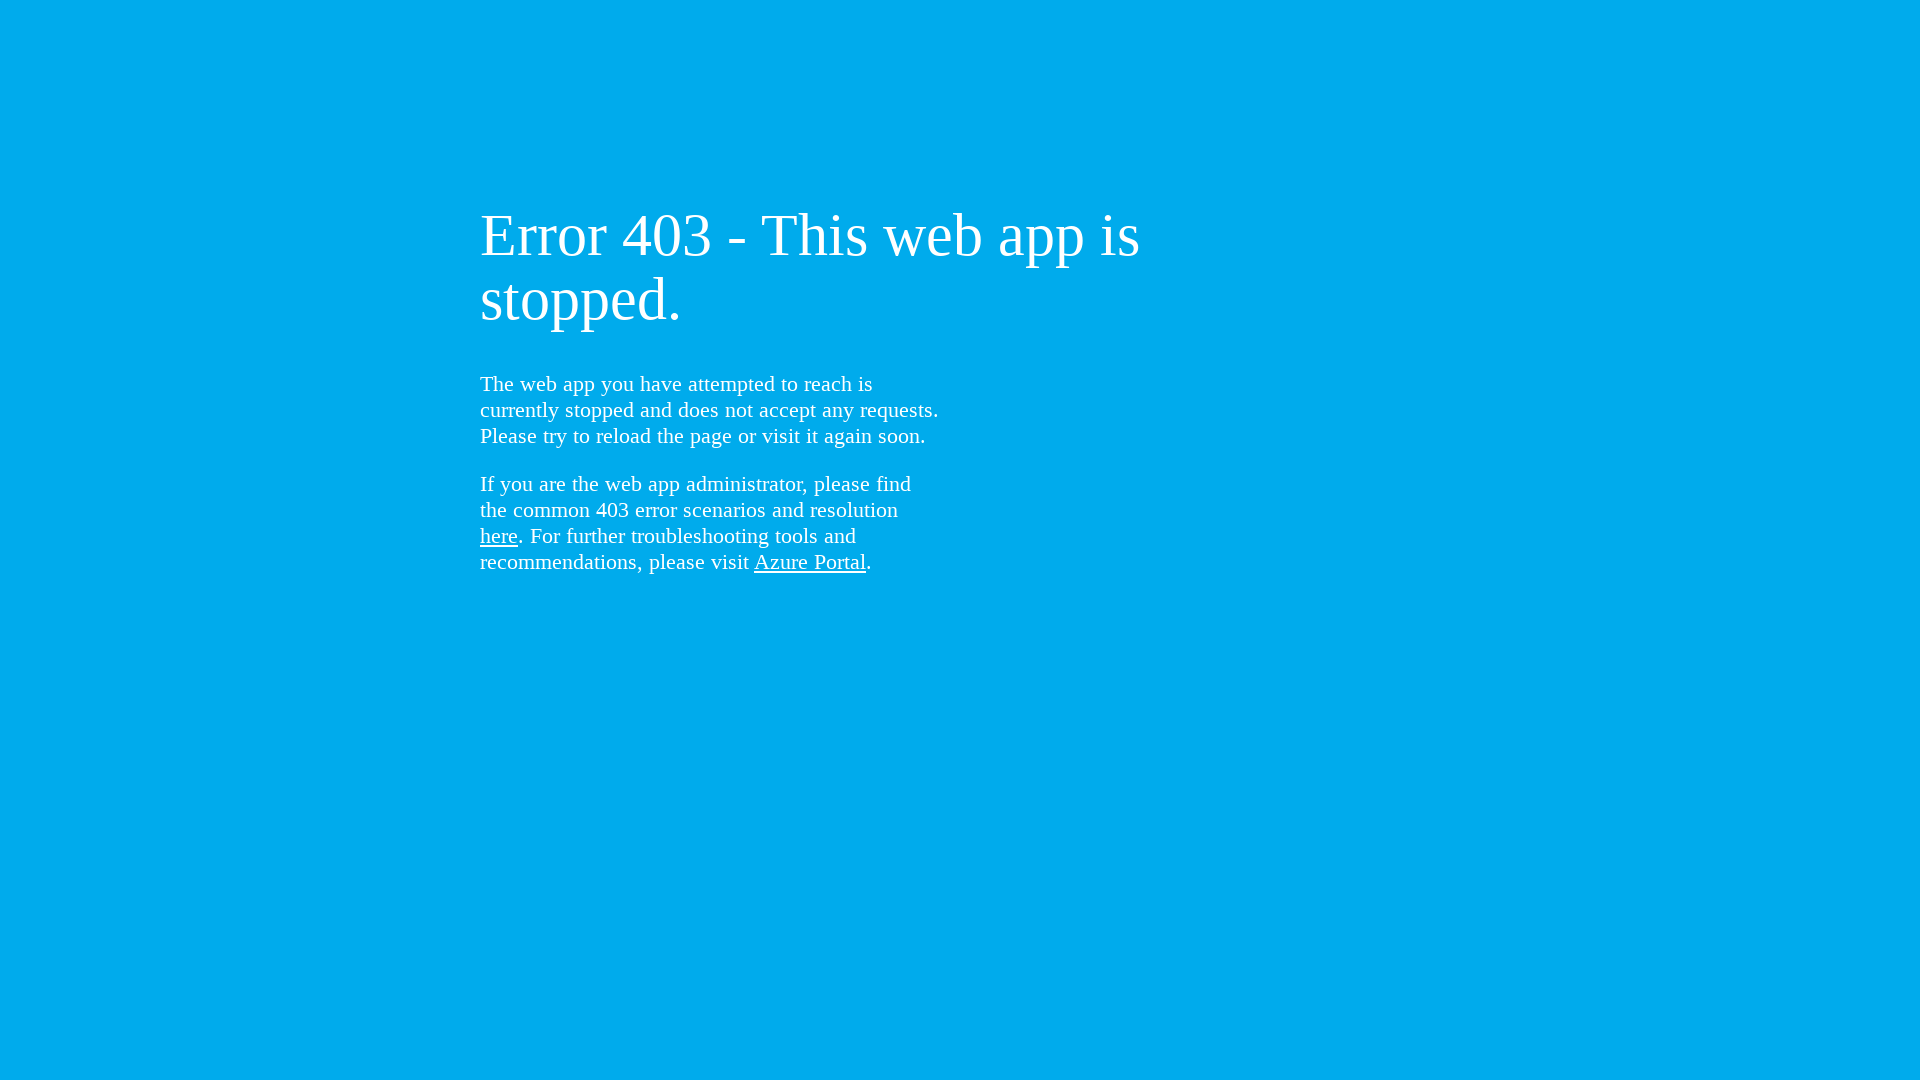

Changed a random element's color to rgb(20, 236, 17)
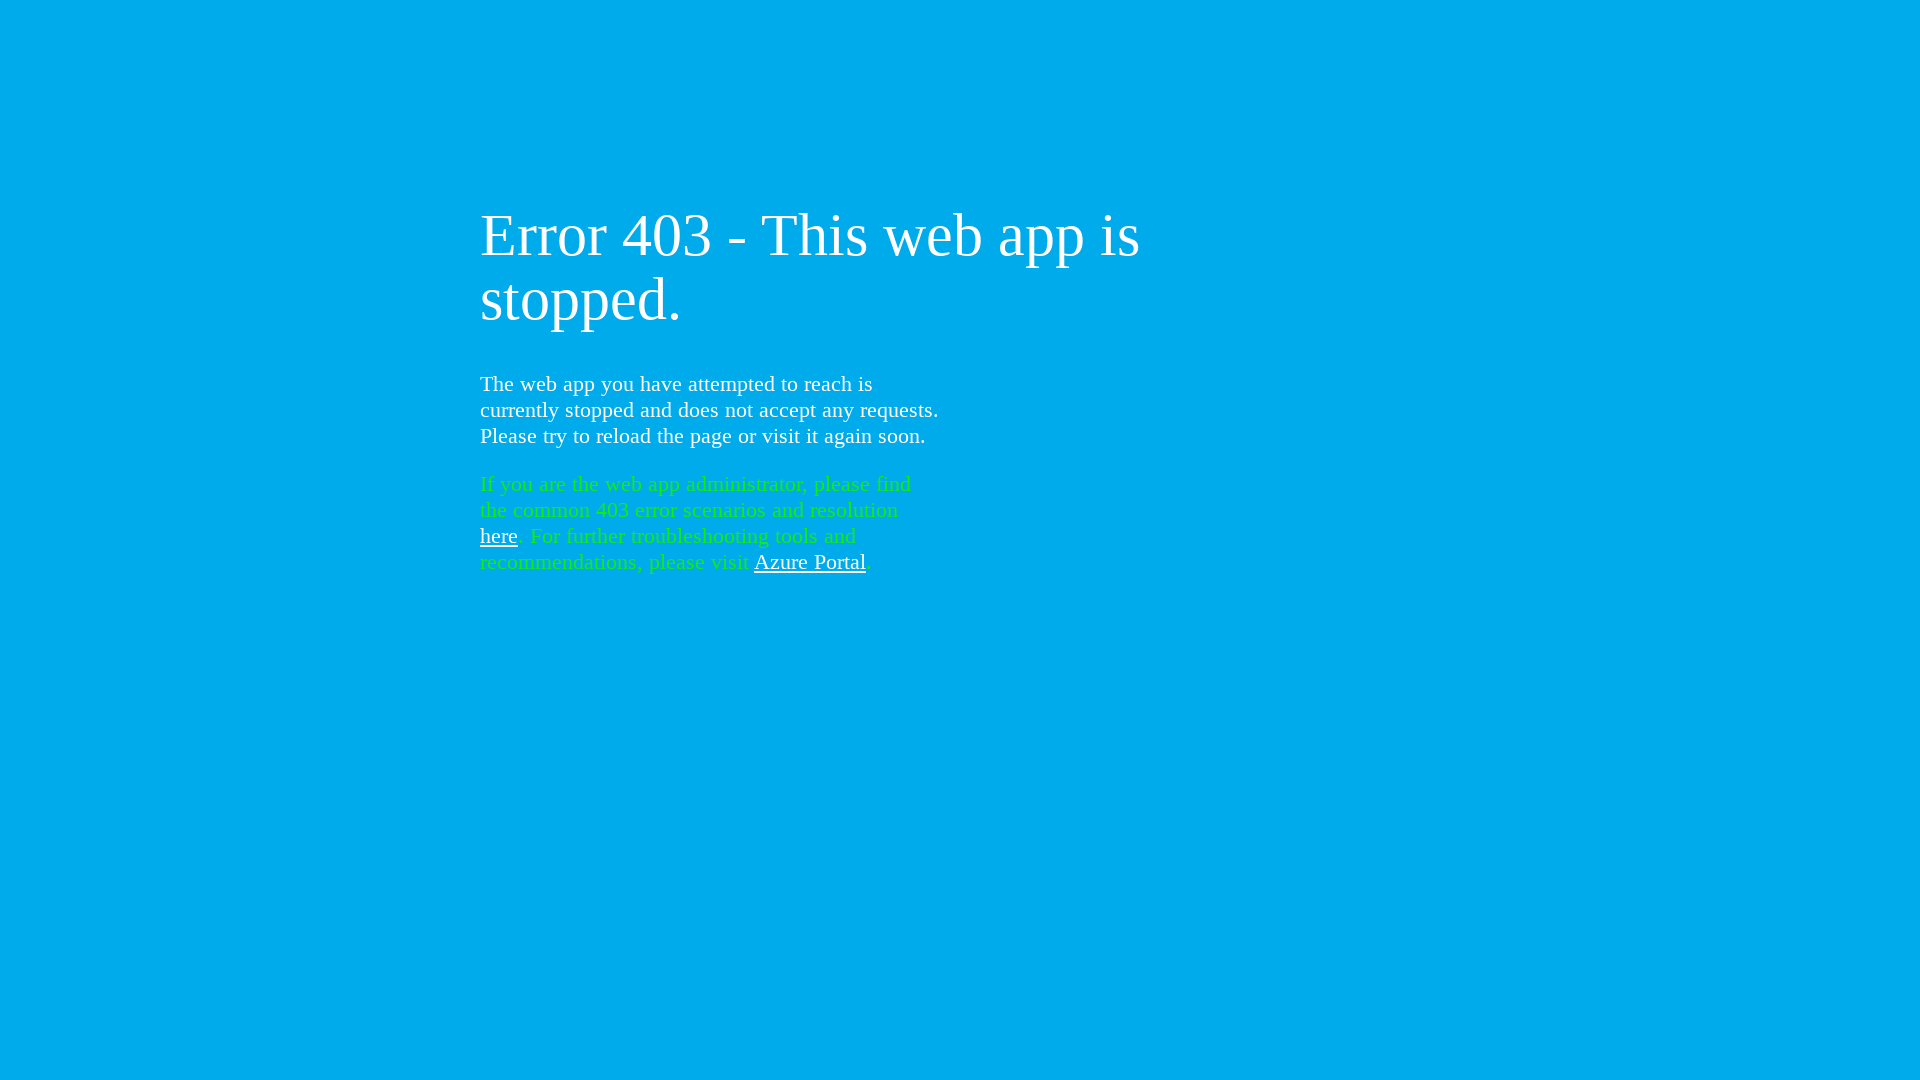

Changed a random element's color to rgb(181, 244, 156)
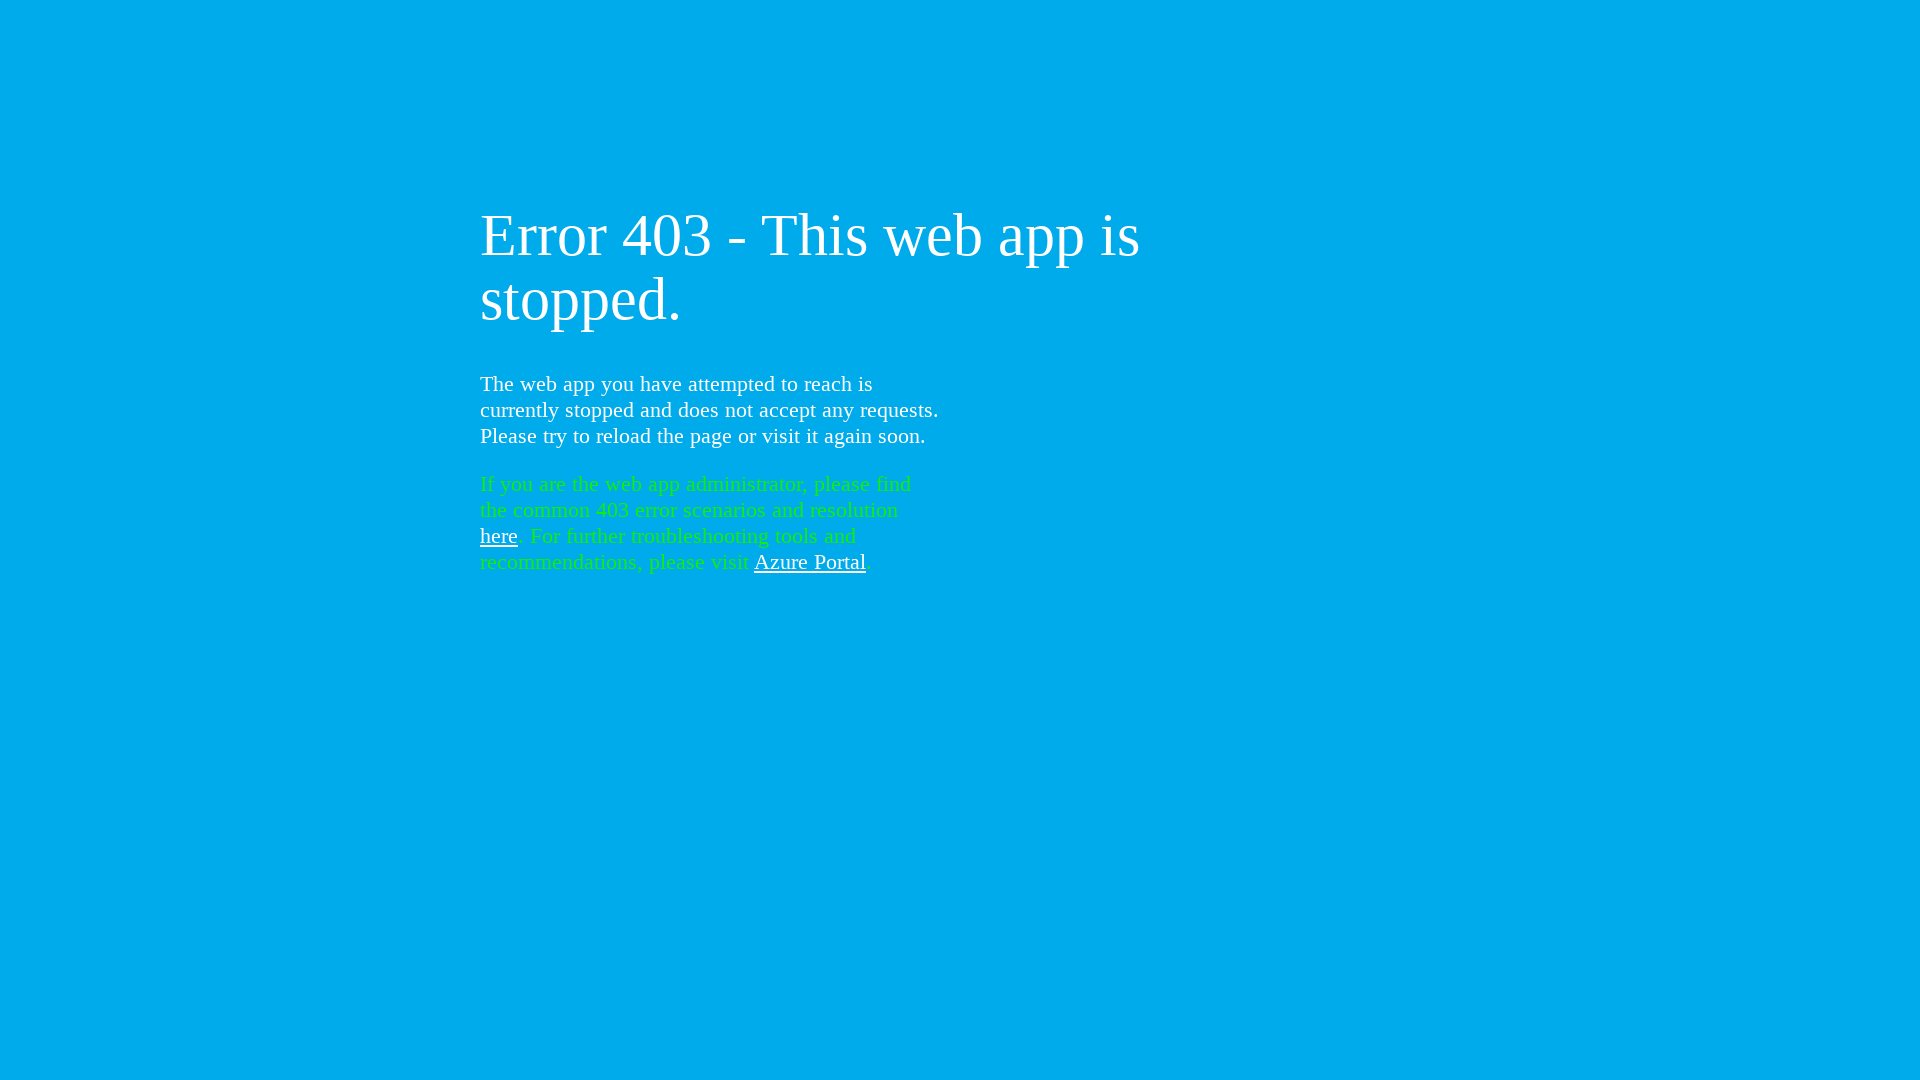

Changed a random element's color to rgb(5, 140, 61)
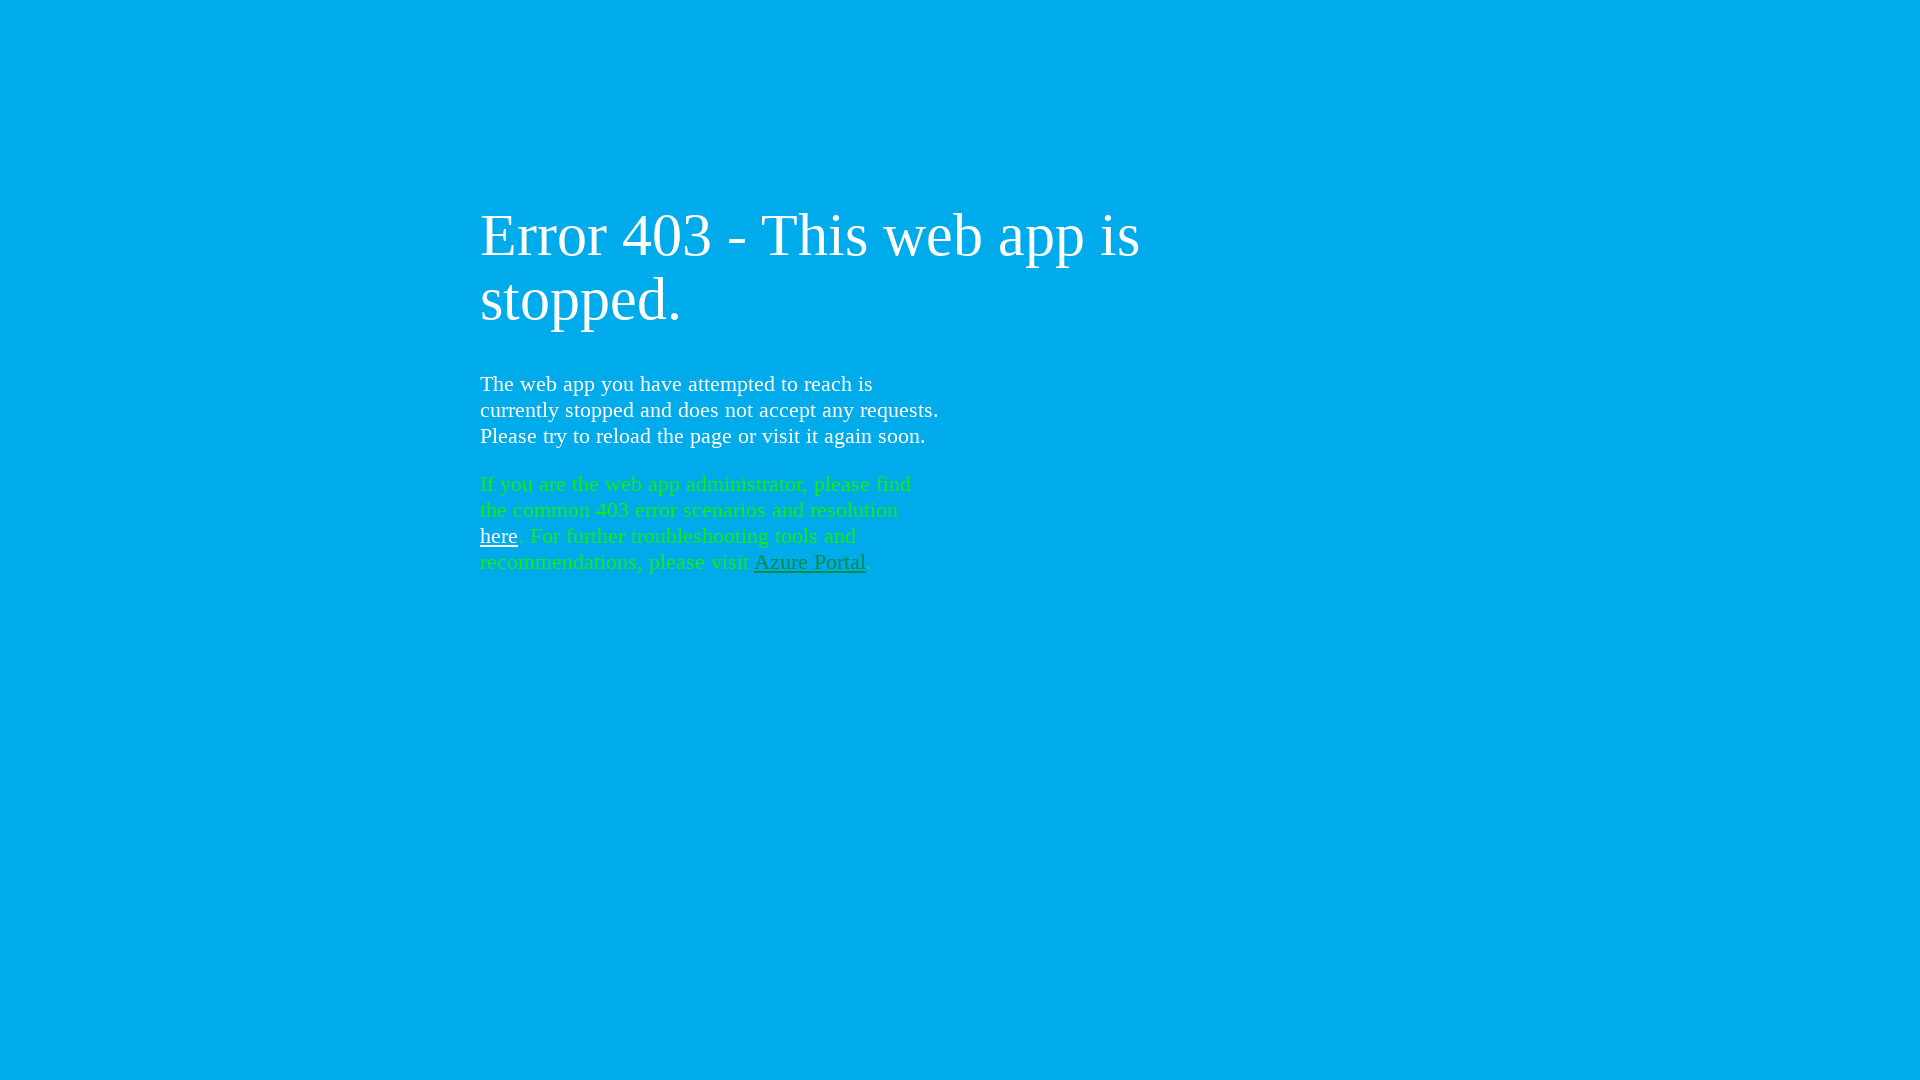

Moved a random element with margin-top of 28px
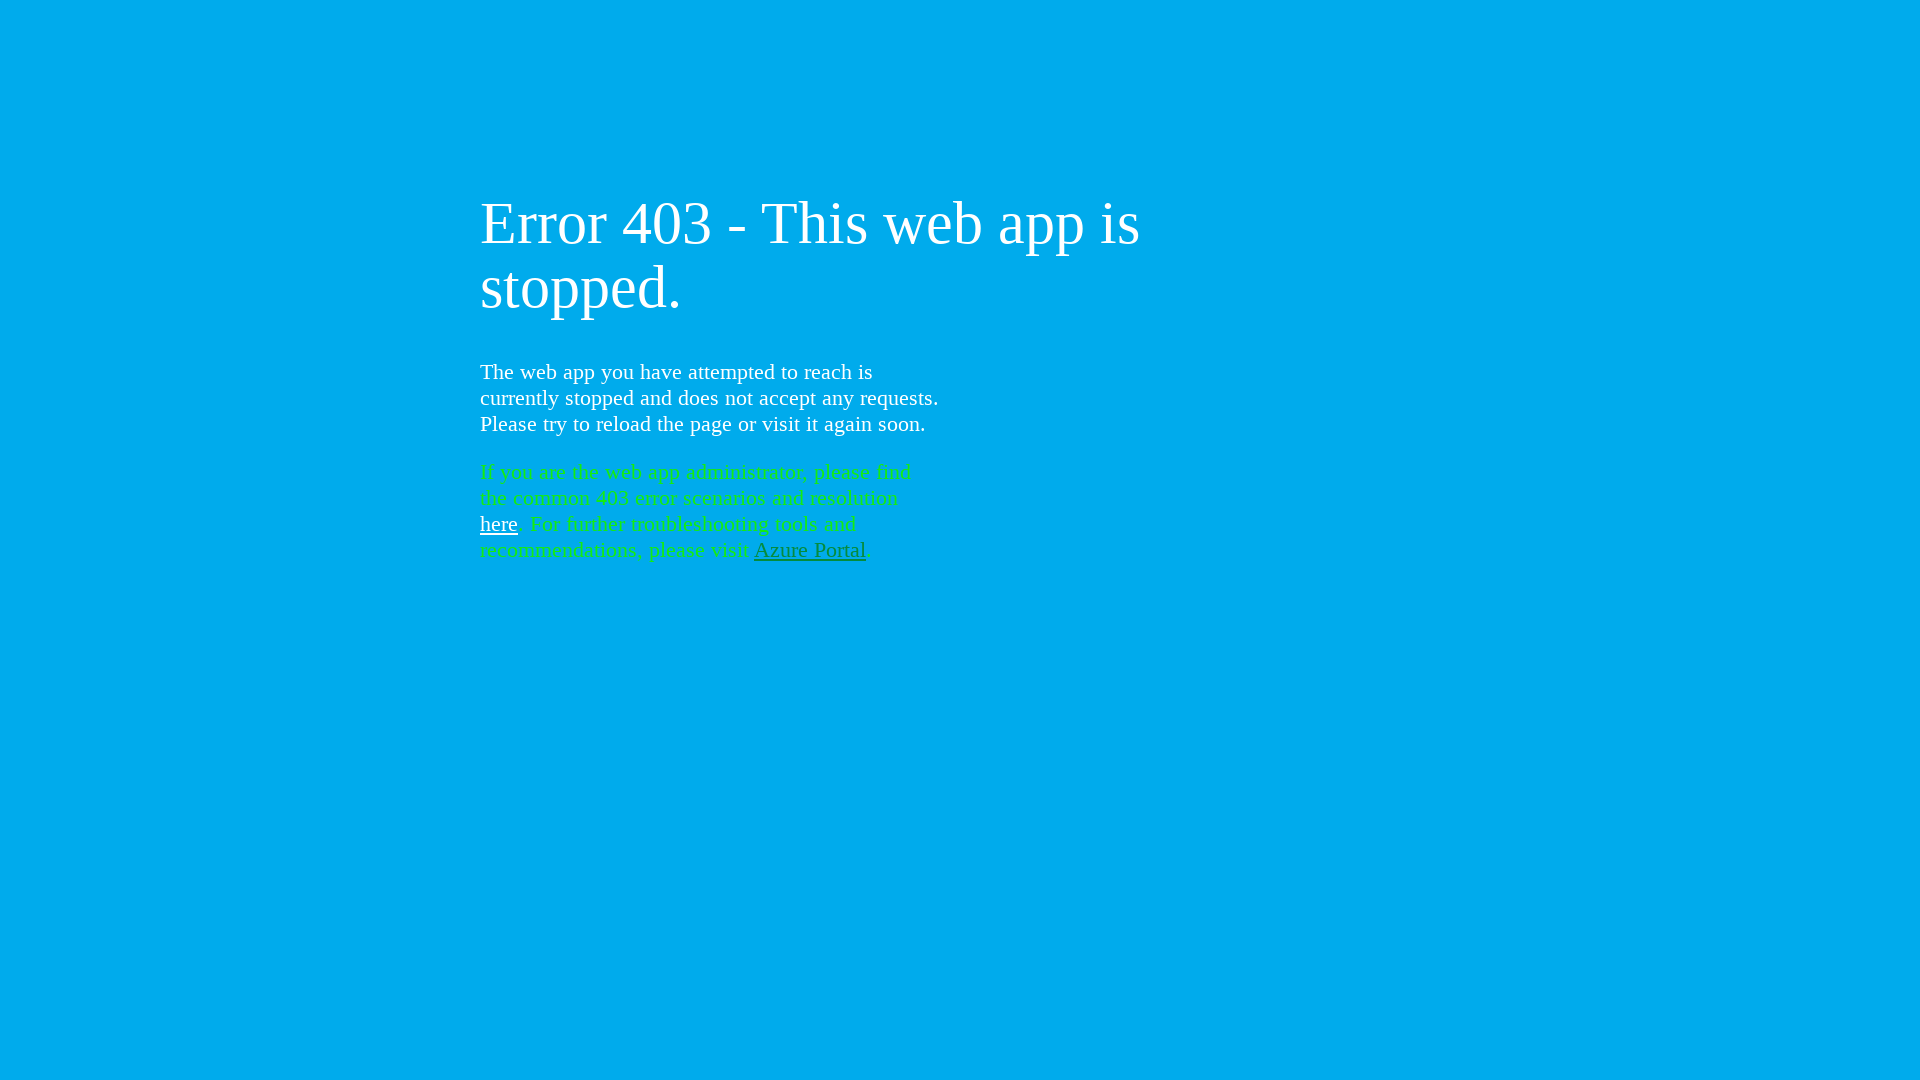

Navigated to https://bwpool.azurewebsites.net/Tool
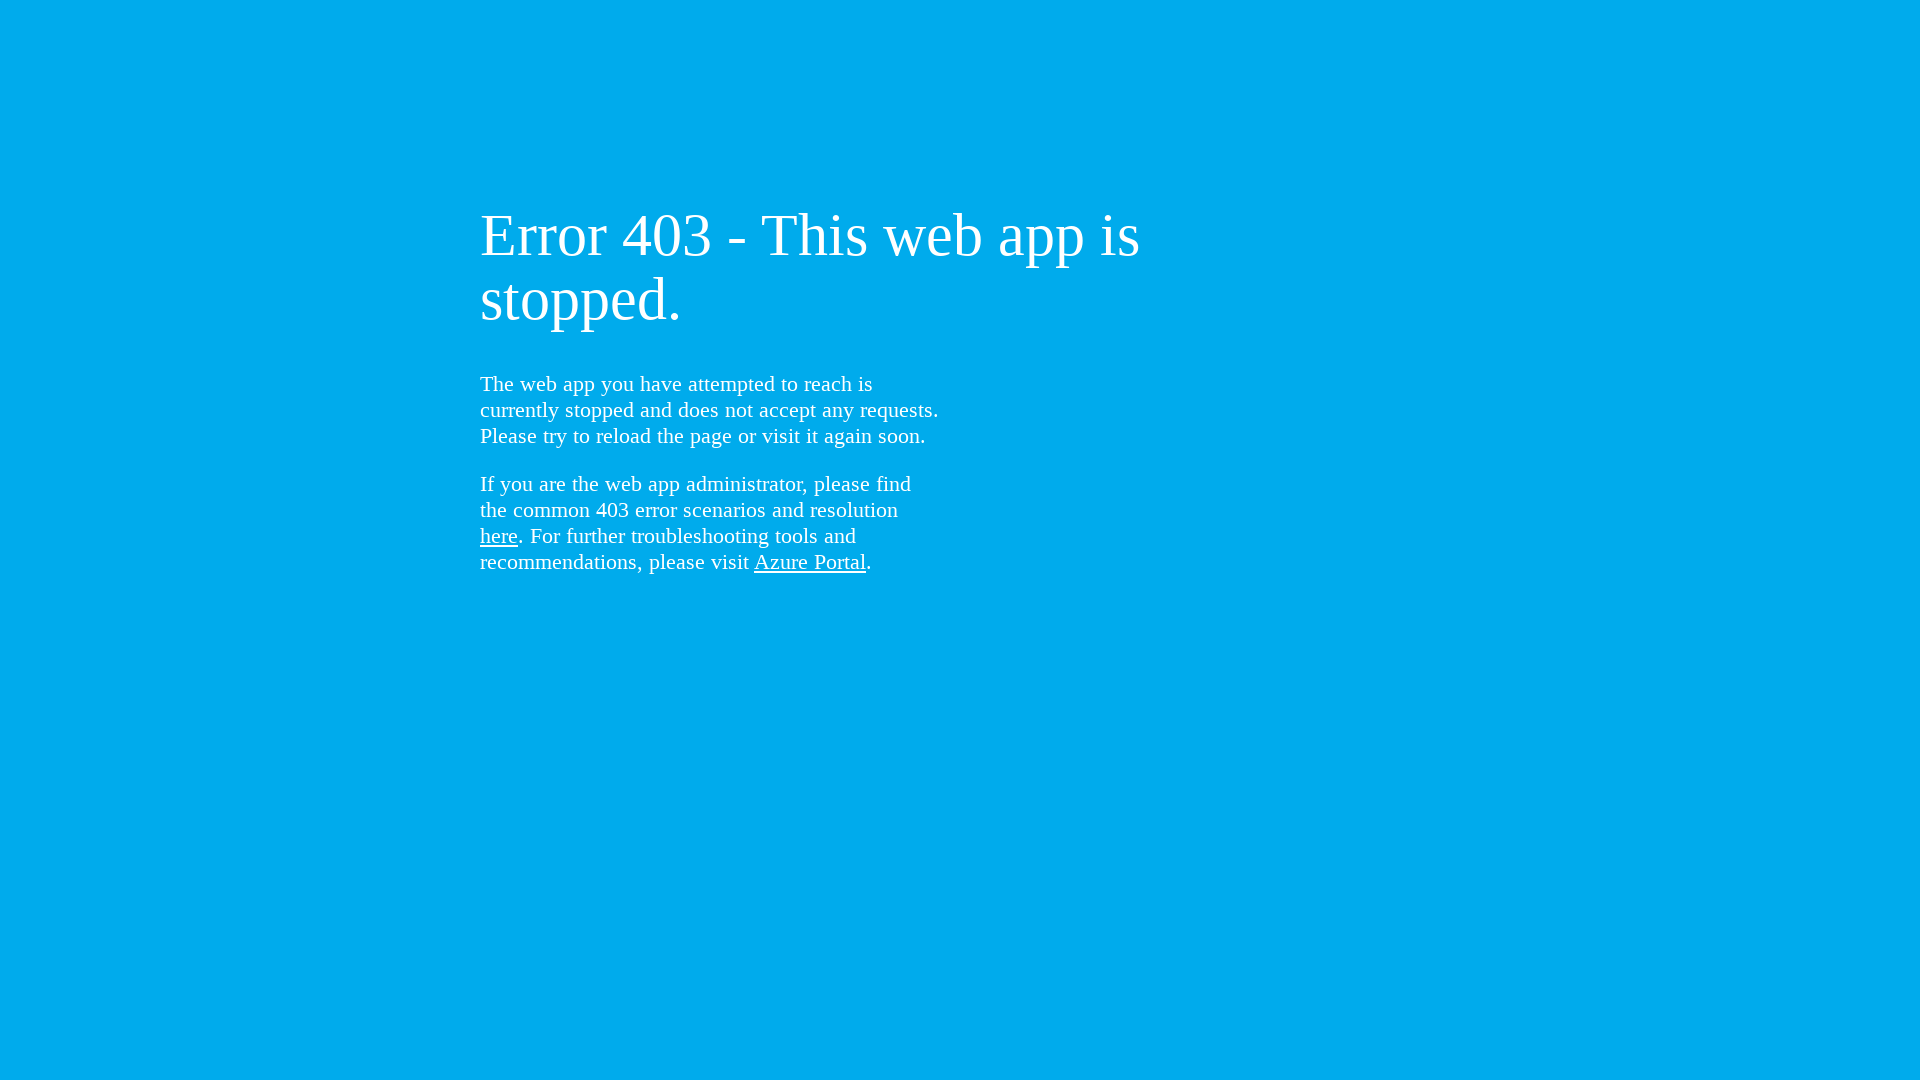

Waited 3 seconds for page to load
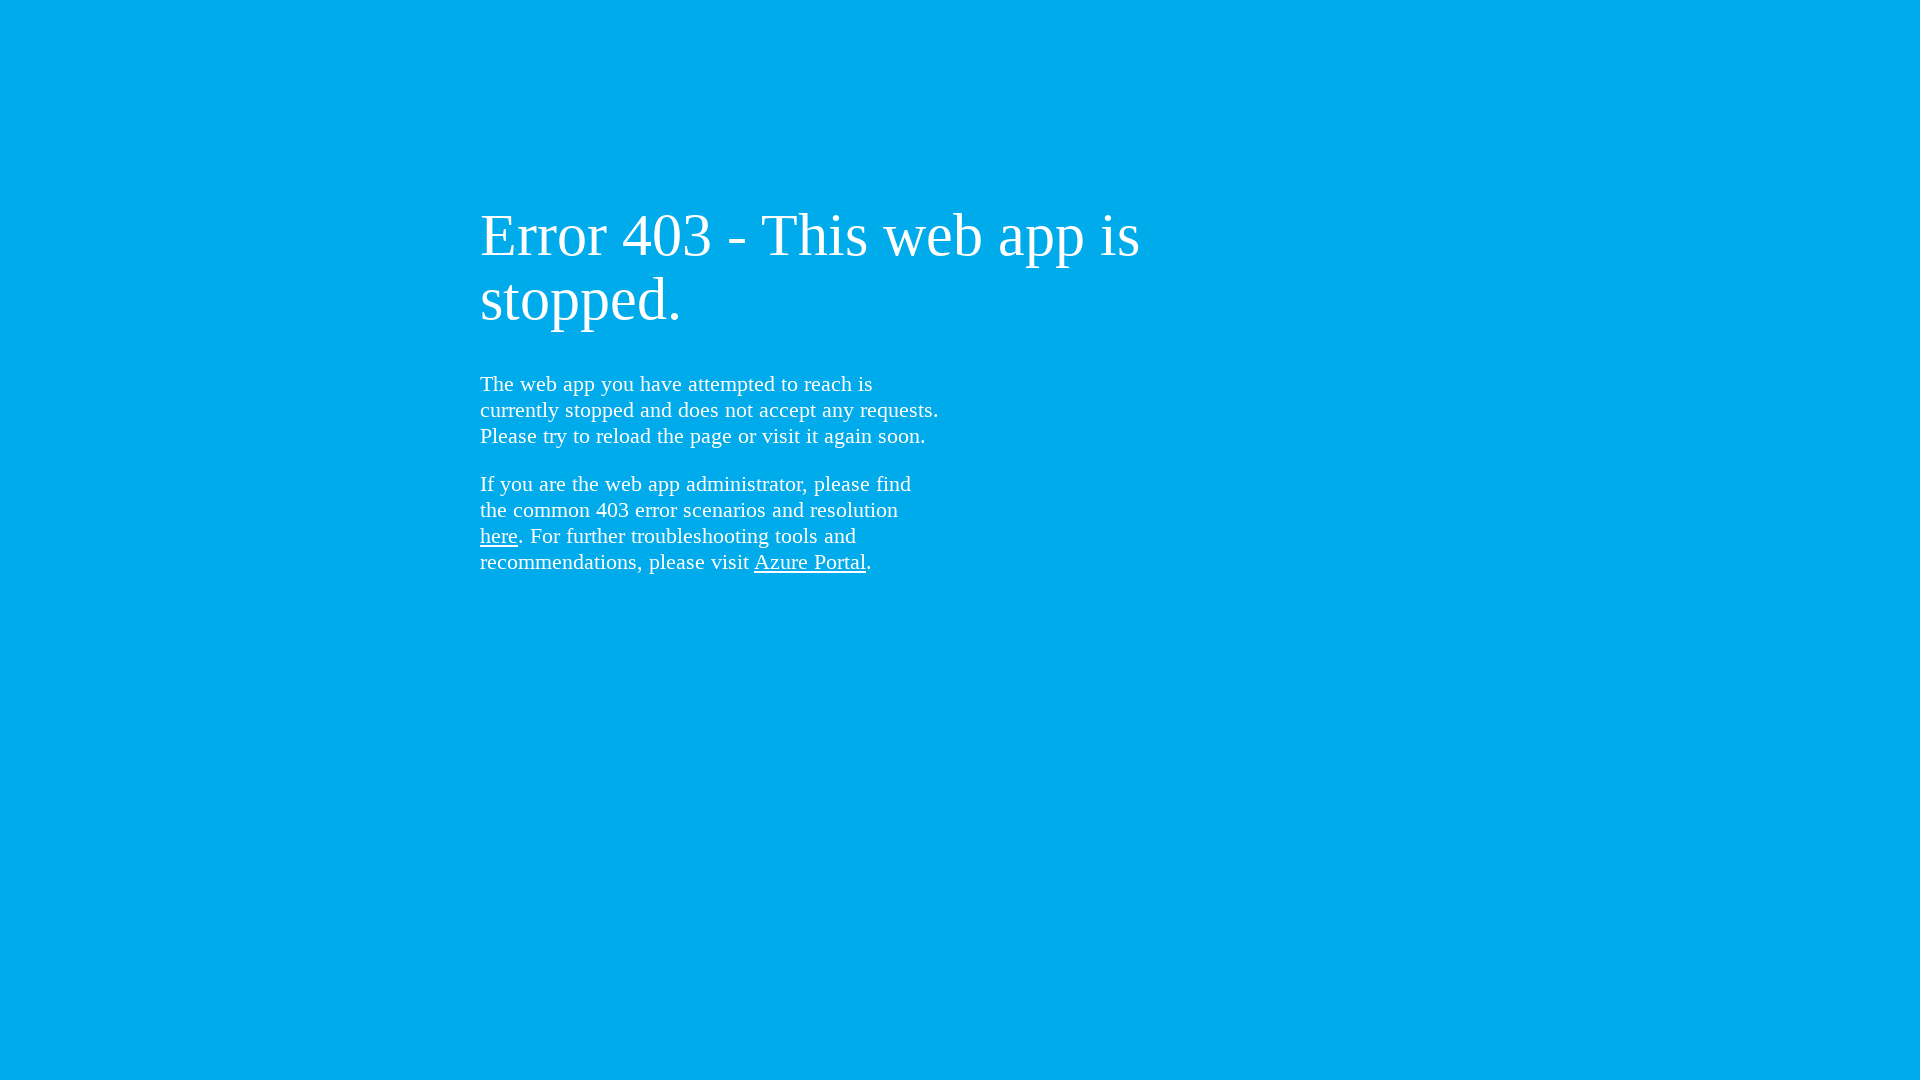

Changed a random element's color to rgb(41, 29, 66)
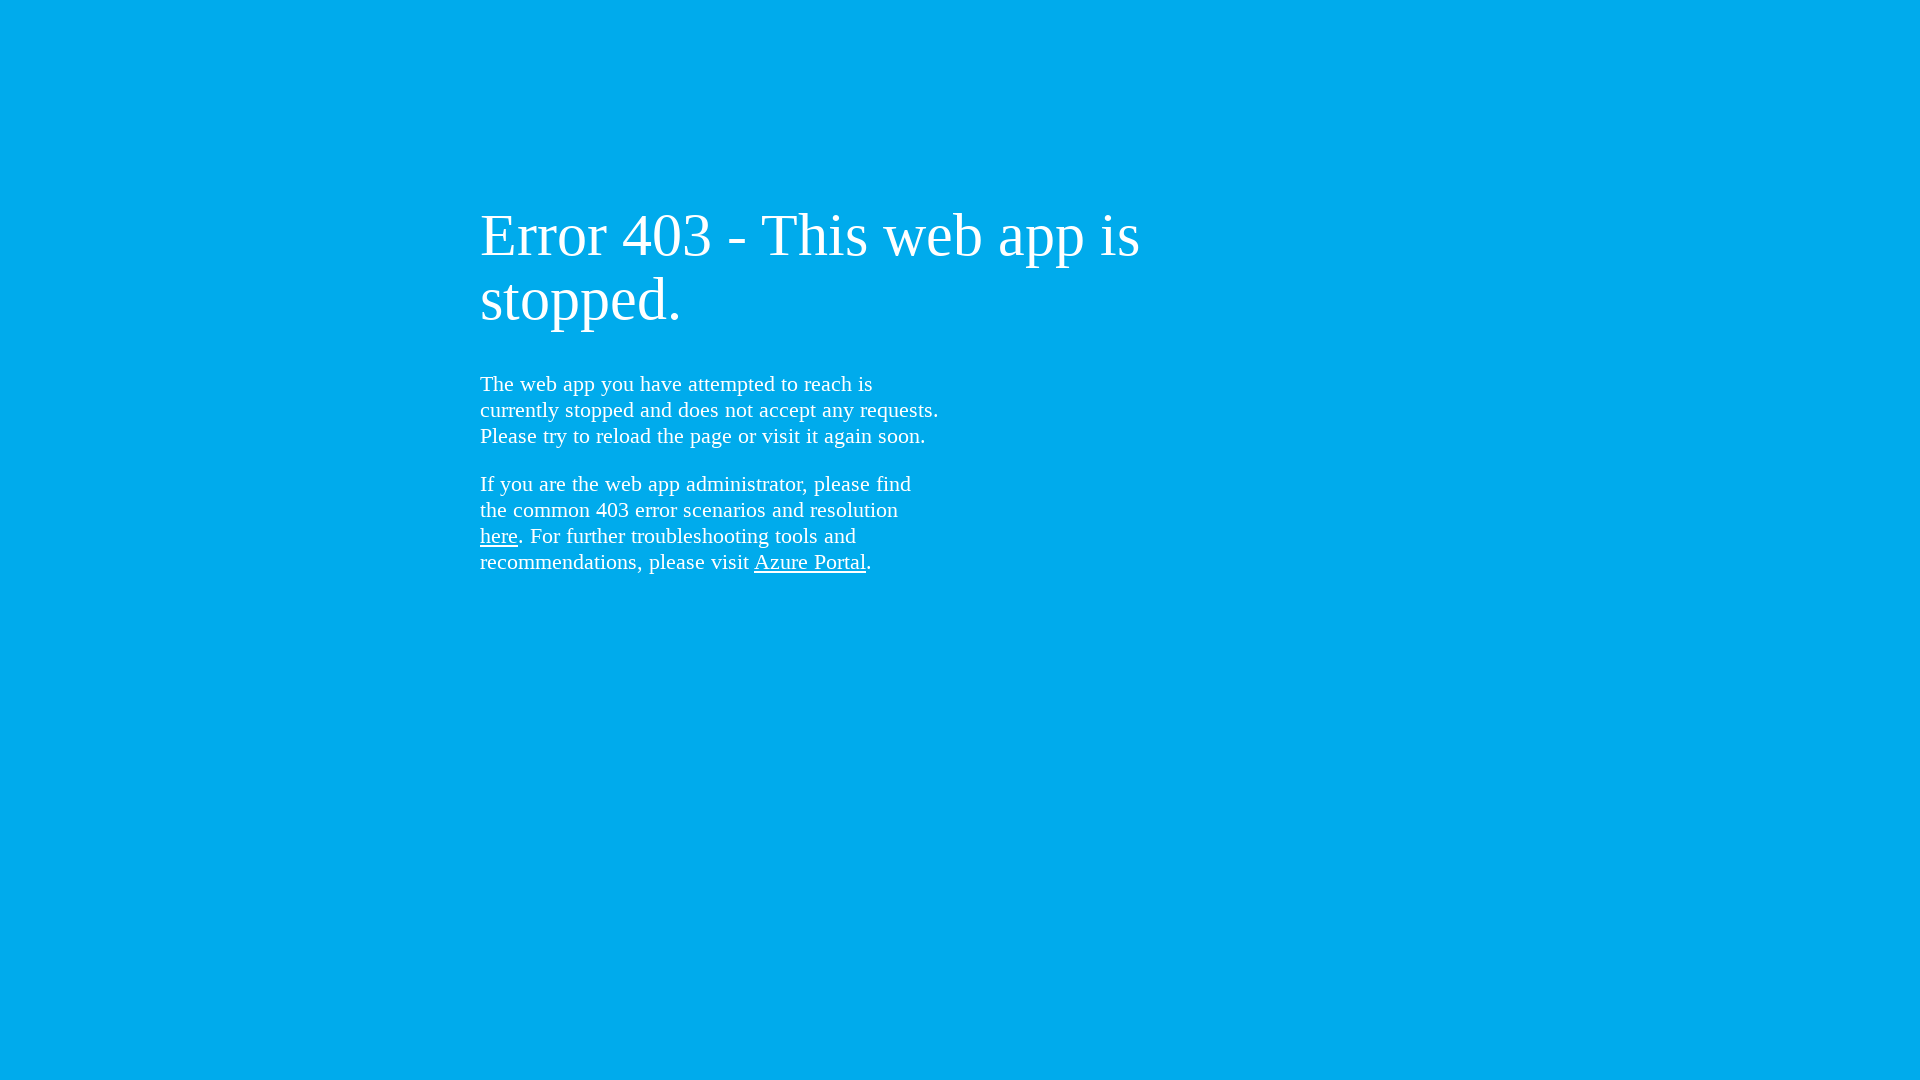

Set viewport to mobile resolution (375x667)
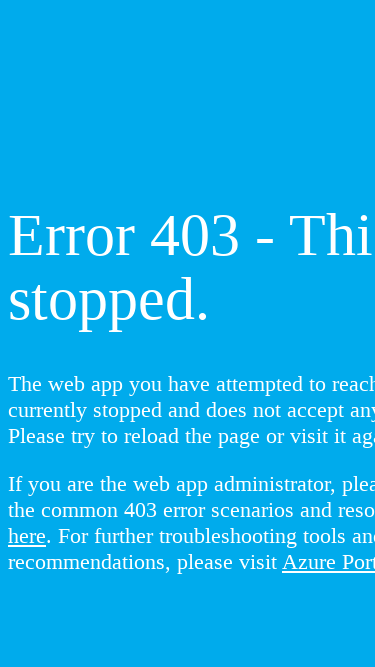

Navigated to https://bwpool.azurewebsites.net/Customer in mobile view
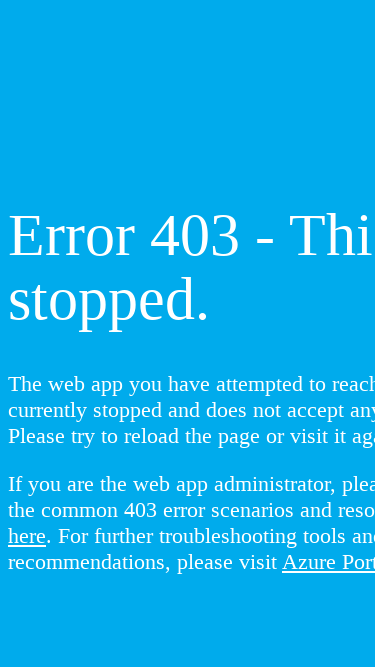

Waited 3 seconds for mobile page to load
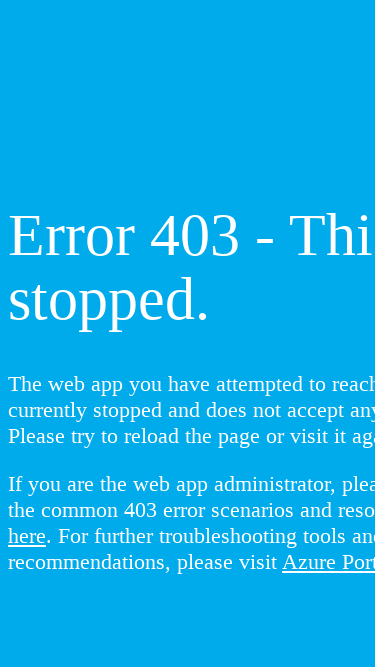

Changed first element's background color to light red in mobile view
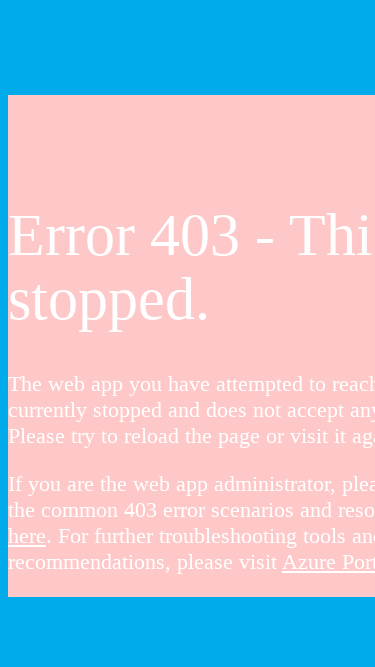

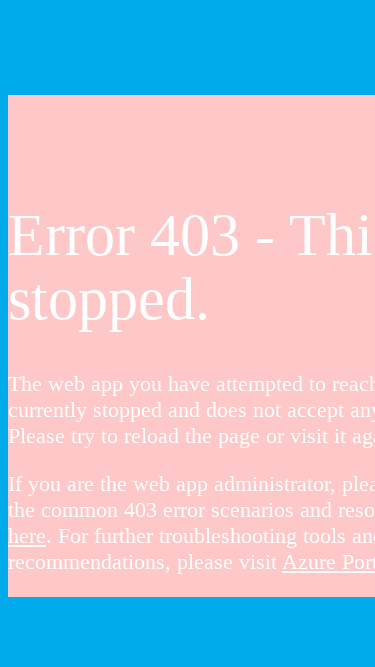